Tests the account registration process by filling in user details, accepting terms, and submitting the registration form

Starting URL: https://naveenautomationlabs.com/opencart/index.php?route=account/register

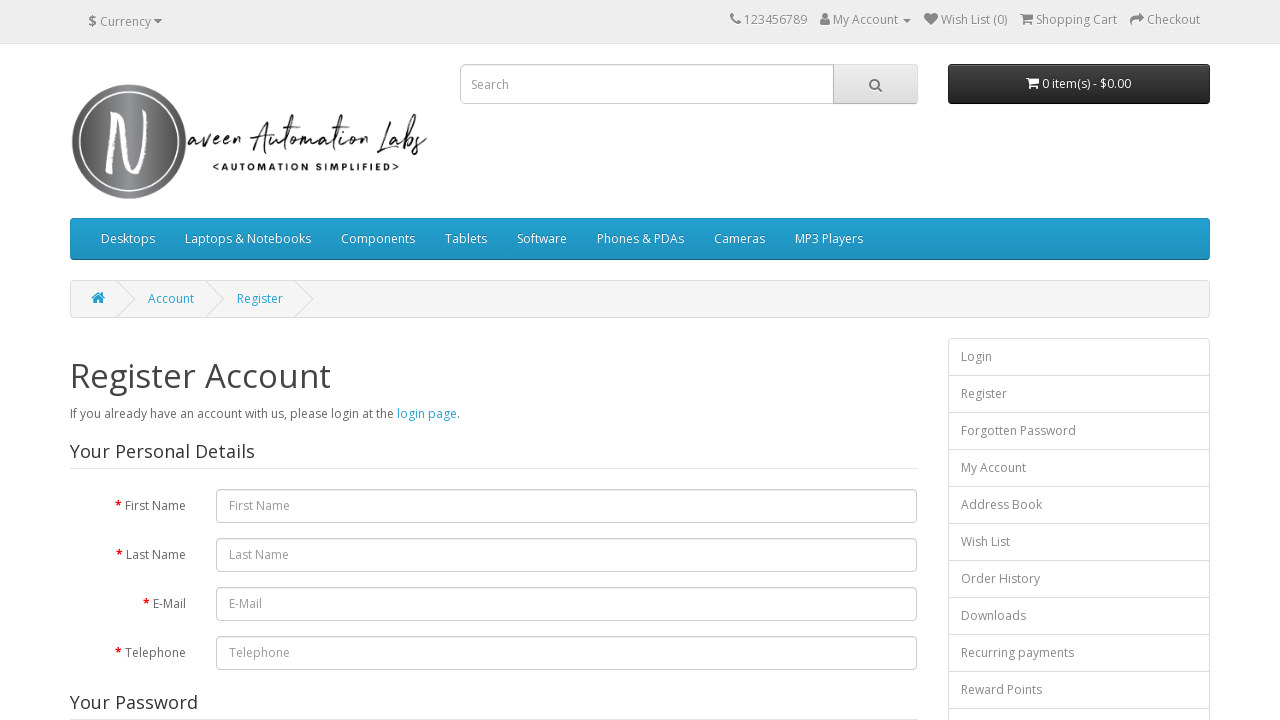

Cleared first name field on #input-firstname
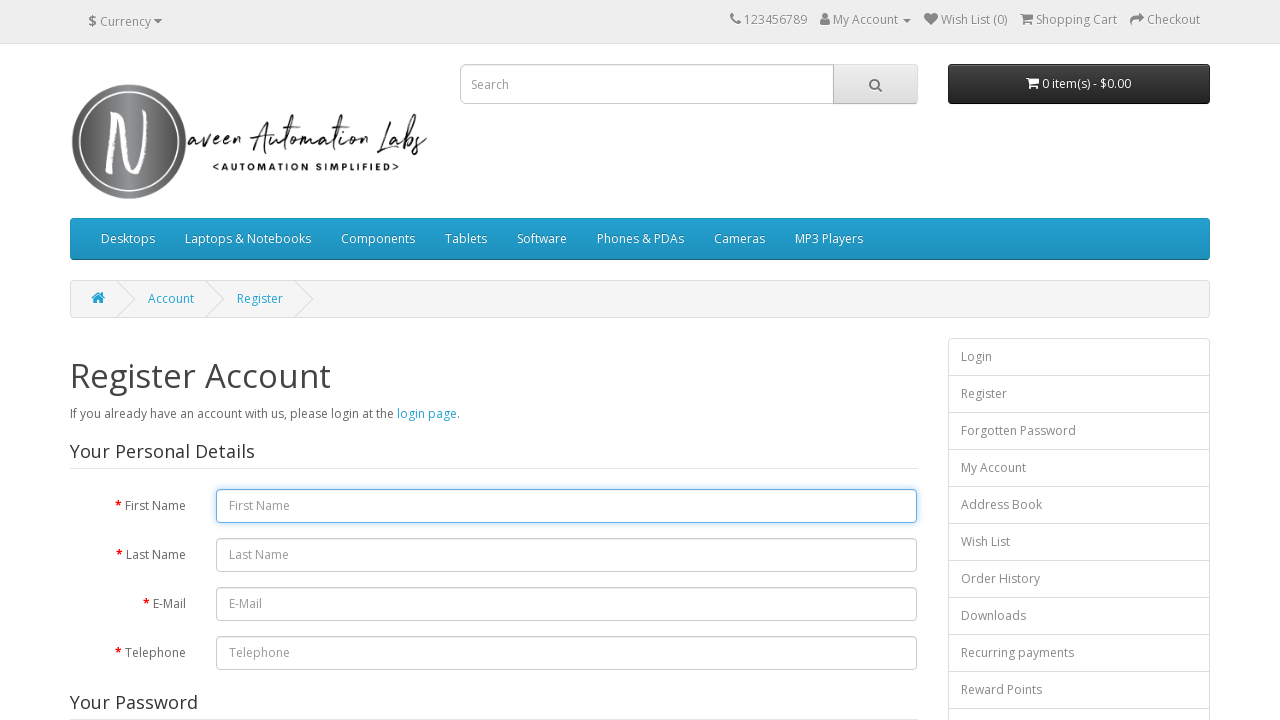

Filled first name with 'ram' on #input-firstname
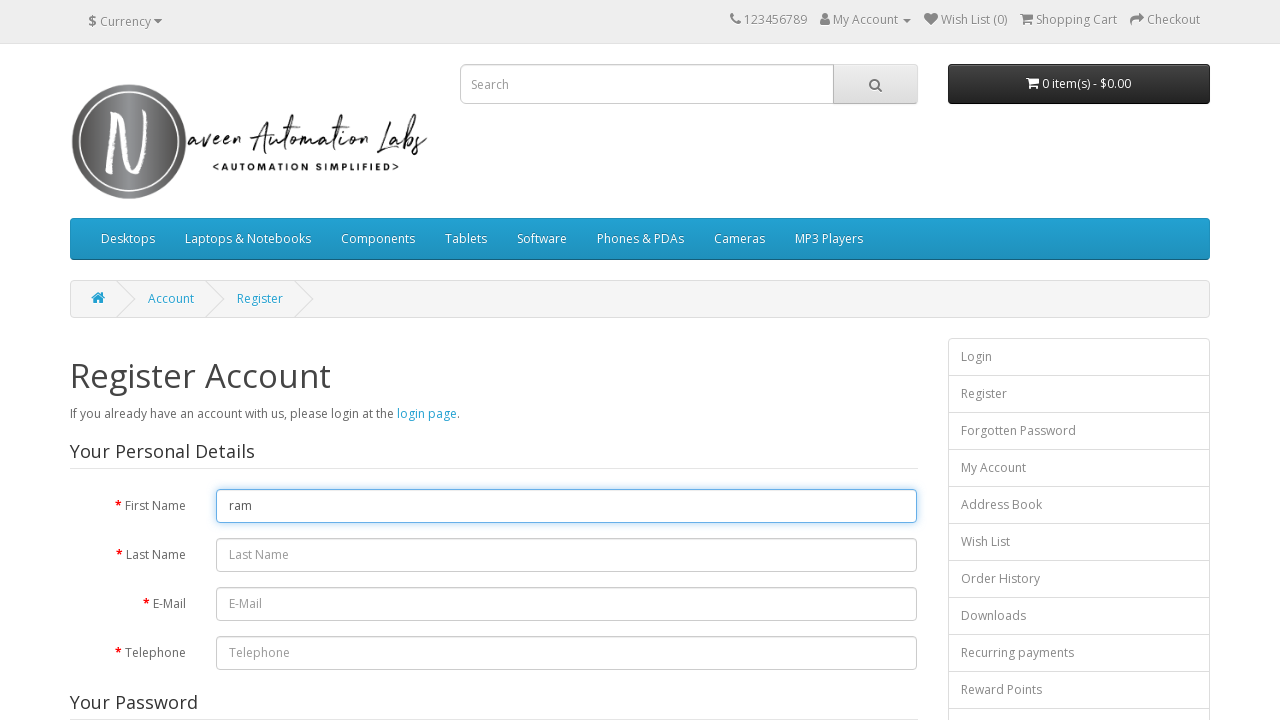

Cleared last name field on #input-lastname
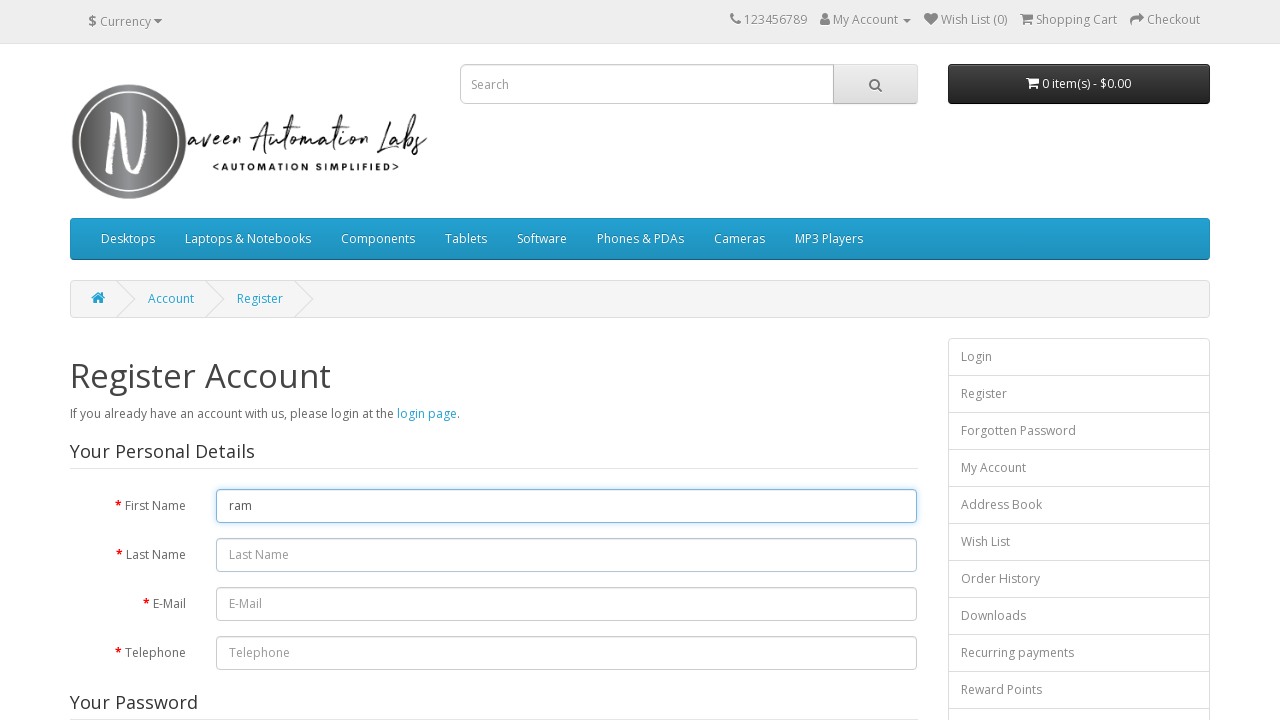

Filled last name with 'ram' on #input-lastname
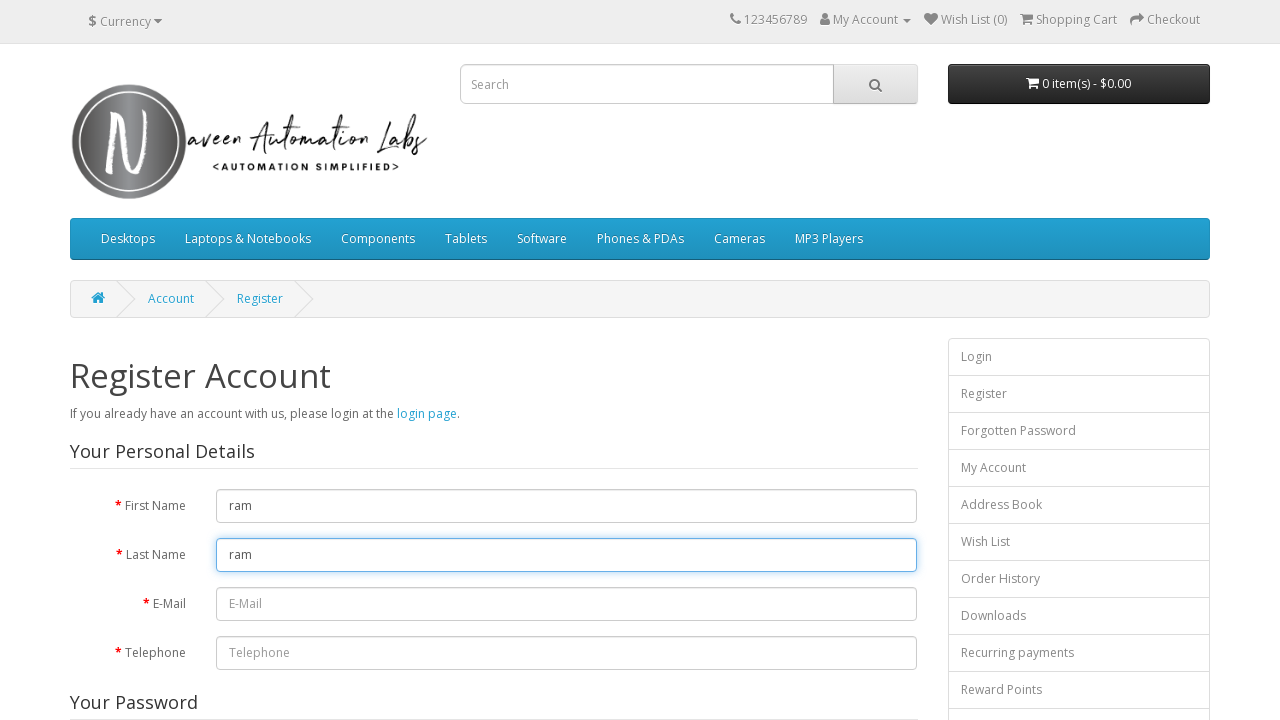

Cleared email field on #input-email
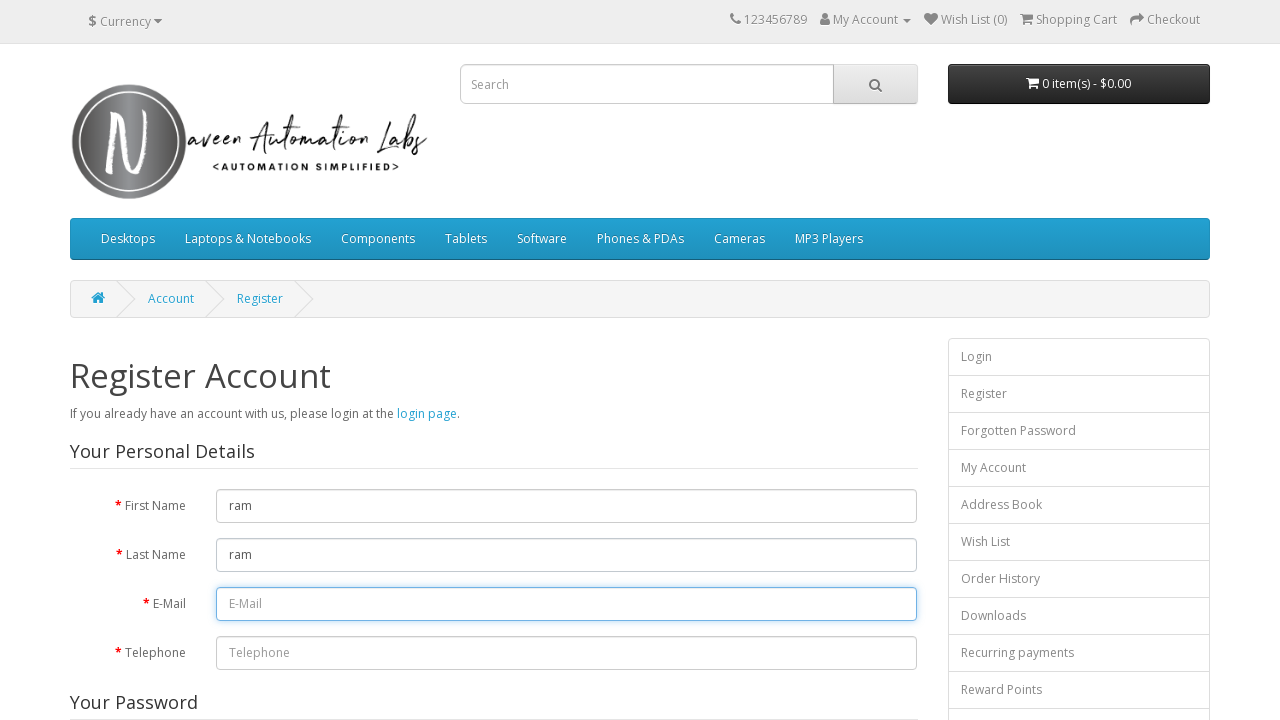

Filled email with 'ram165@gmail.com' on #input-email
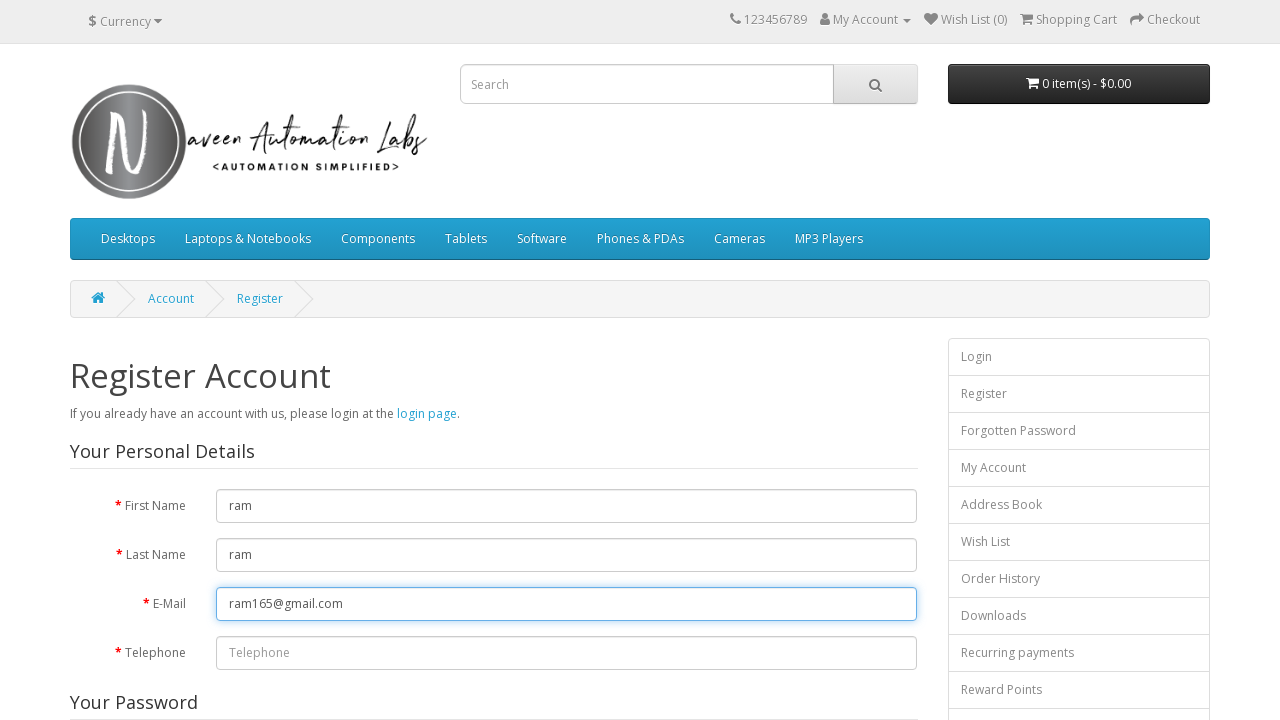

Cleared telephone field on #input-telephone
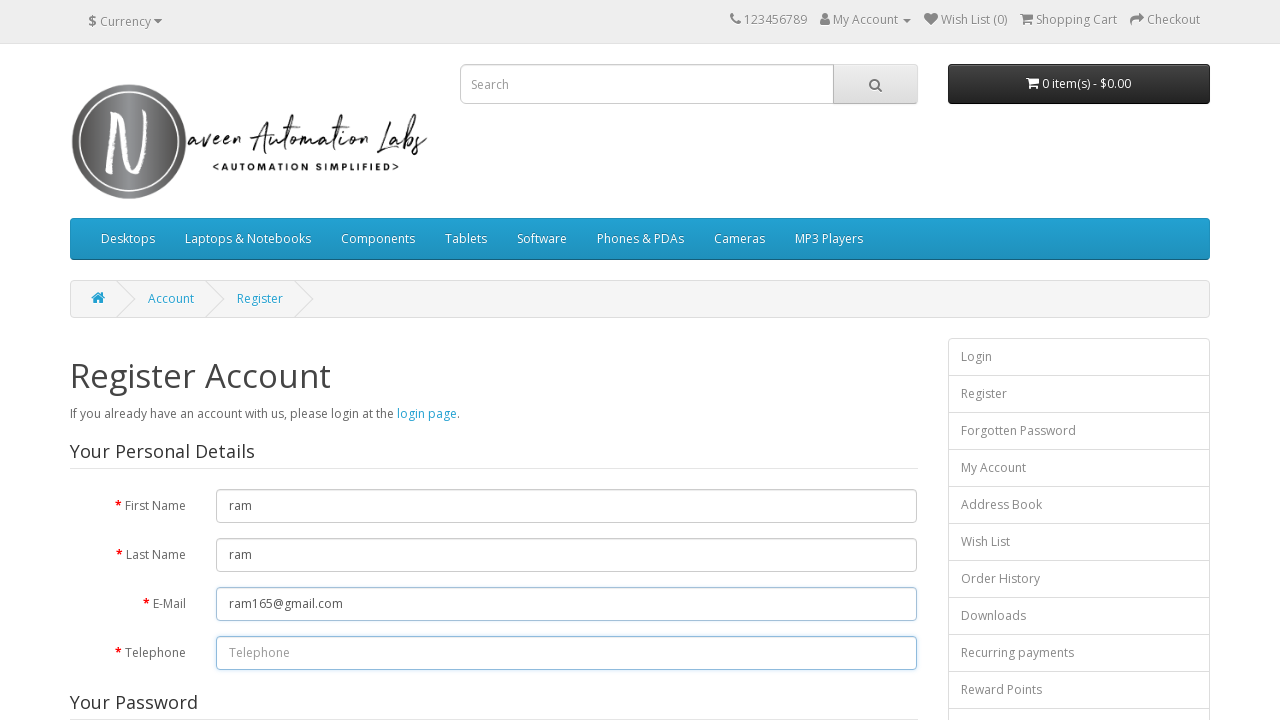

Filled telephone with '123456759' on #input-telephone
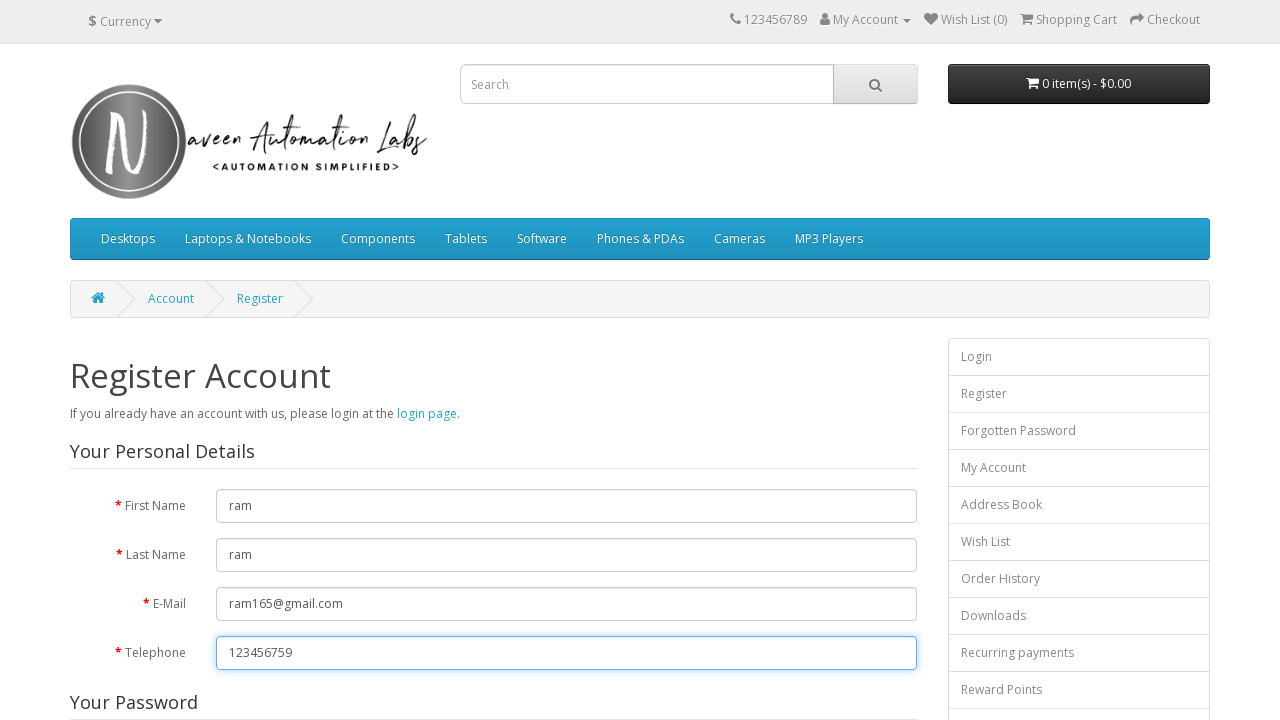

Cleared password field on #input-password
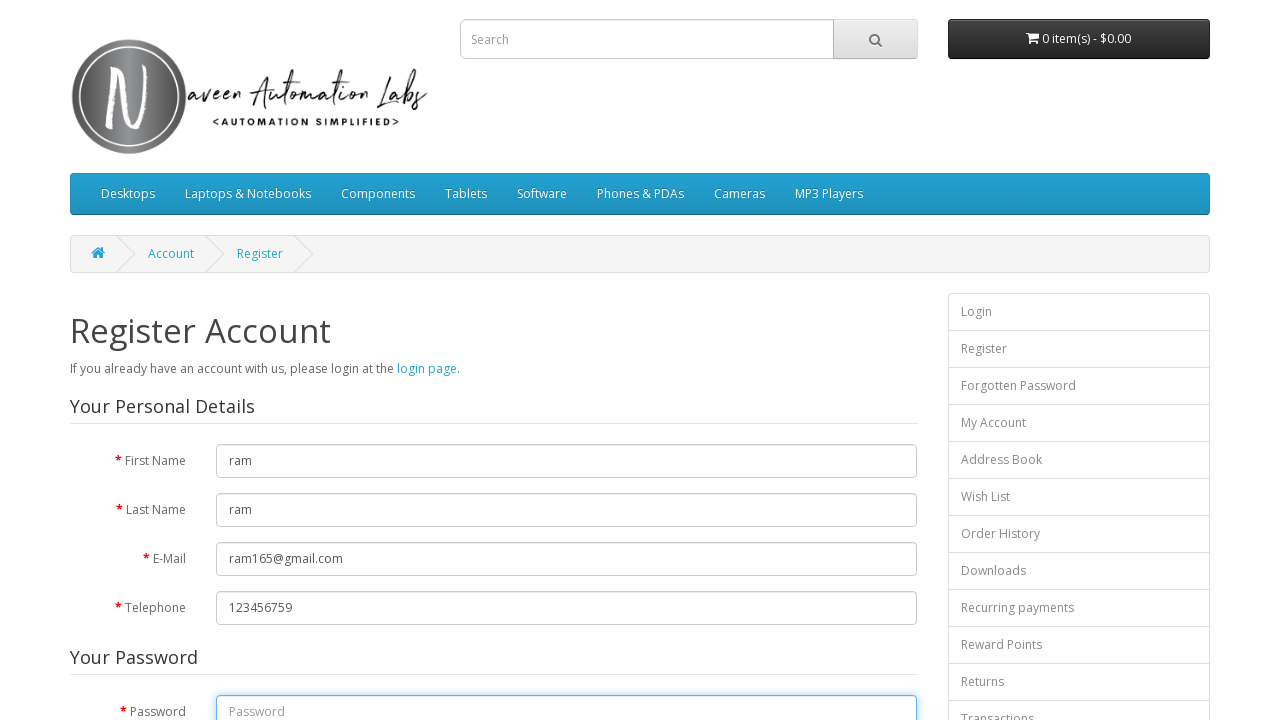

Filled password with '12365' on #input-password
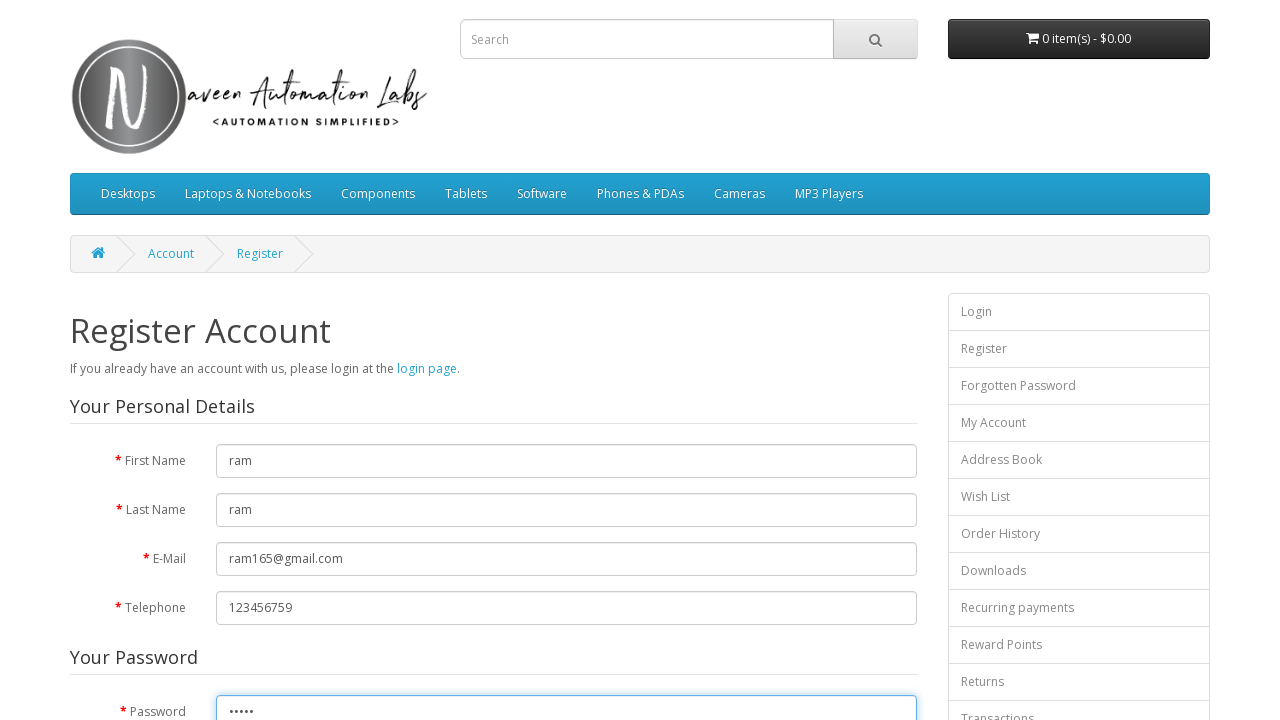

Cleared confirm password field on #input-confirm
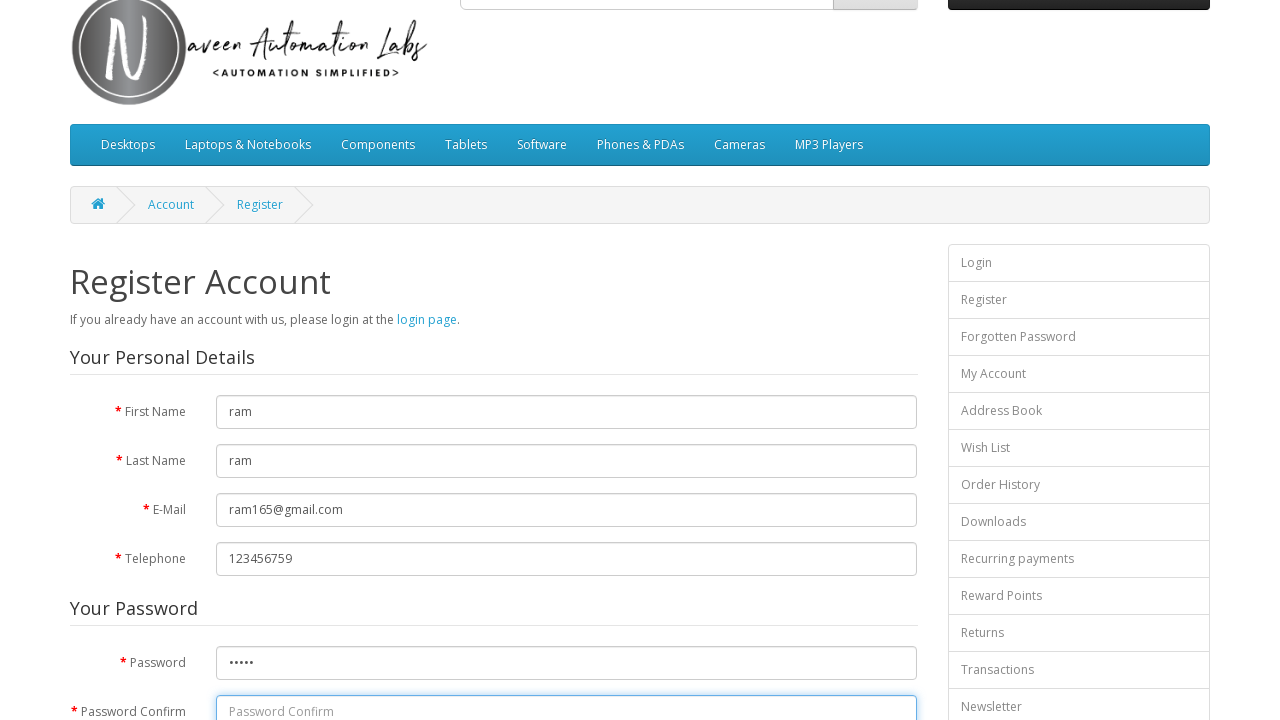

Filled confirm password with '12365' on #input-confirm
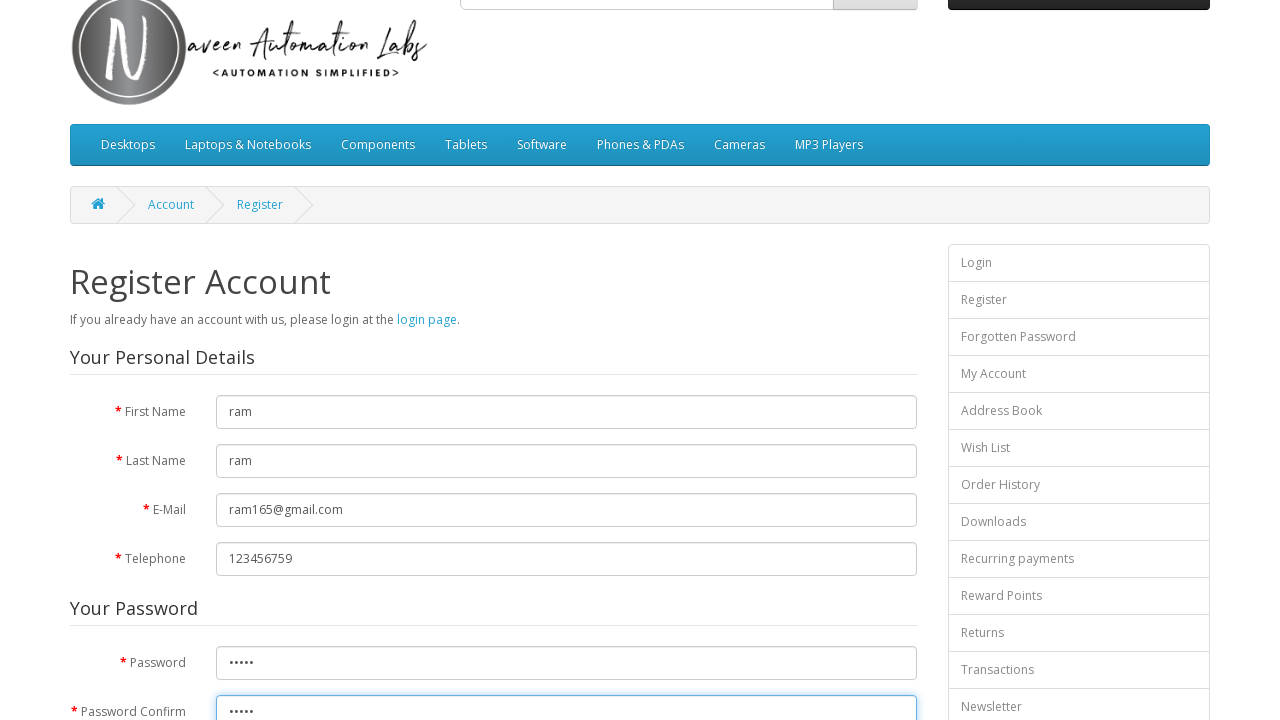

Accepted privacy policy checkbox at (825, 424) on xpath=//input[@type='checkbox']
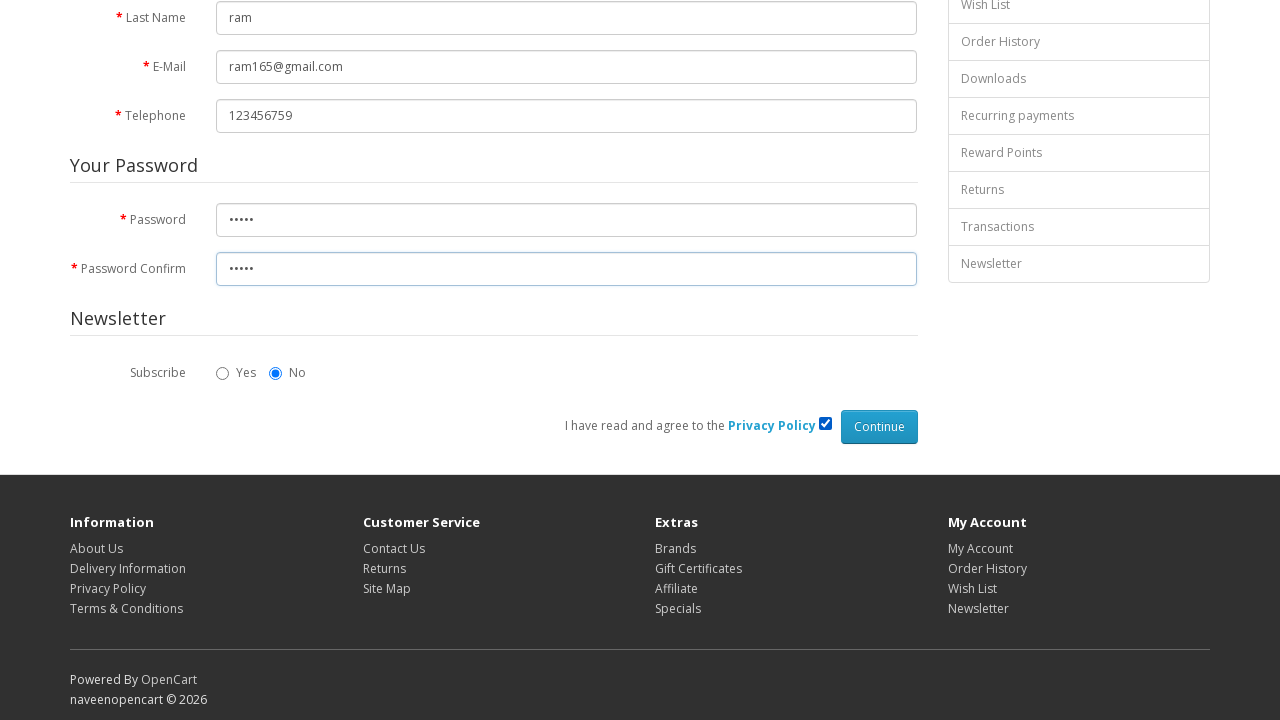

Submitted registration form at (879, 427) on xpath=//input[@type='submit']
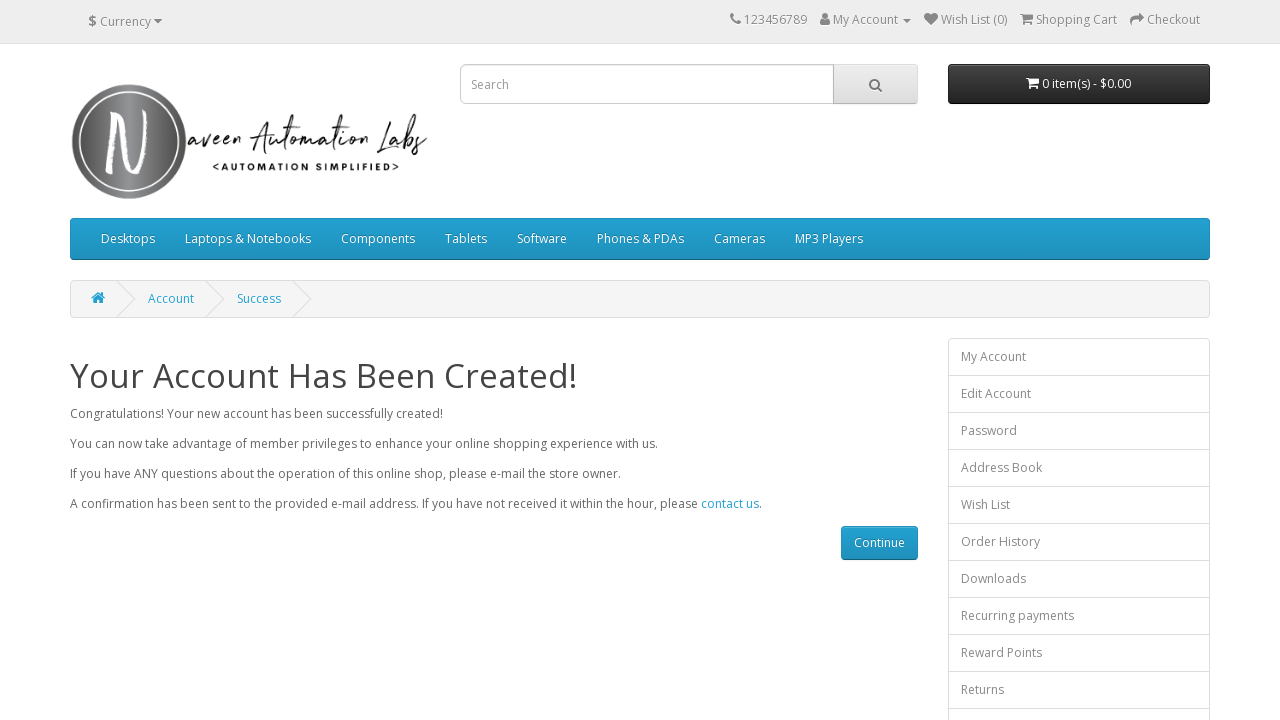

Account creation success message appeared
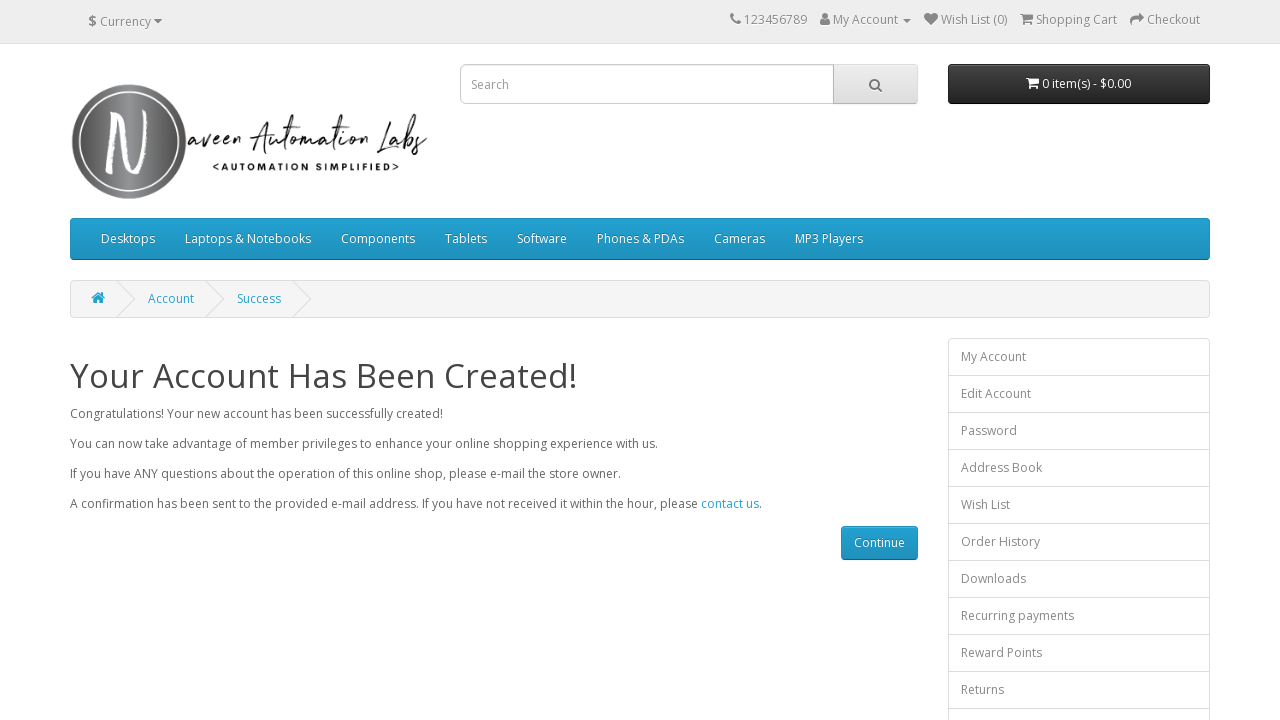

Clicked logout link at (1079, 361) on xpath=//div[@class='list-group']//a[text()='Logout']
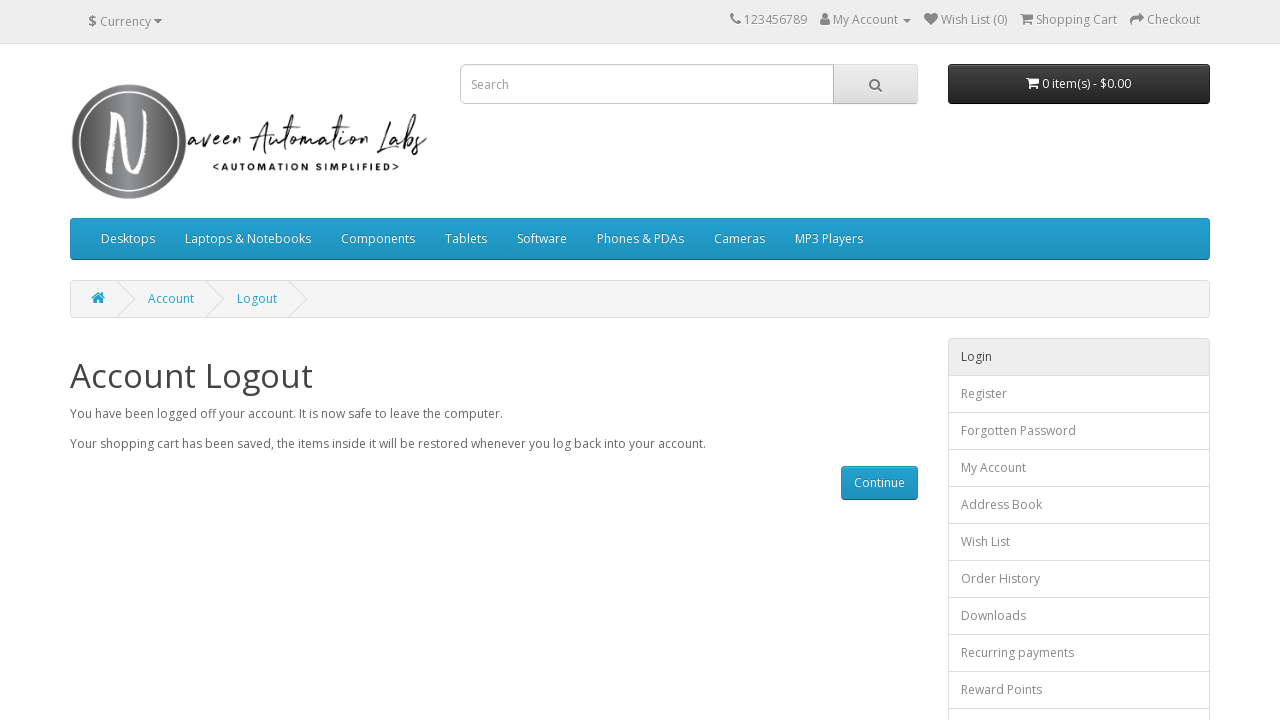

Account logout confirmation page loaded
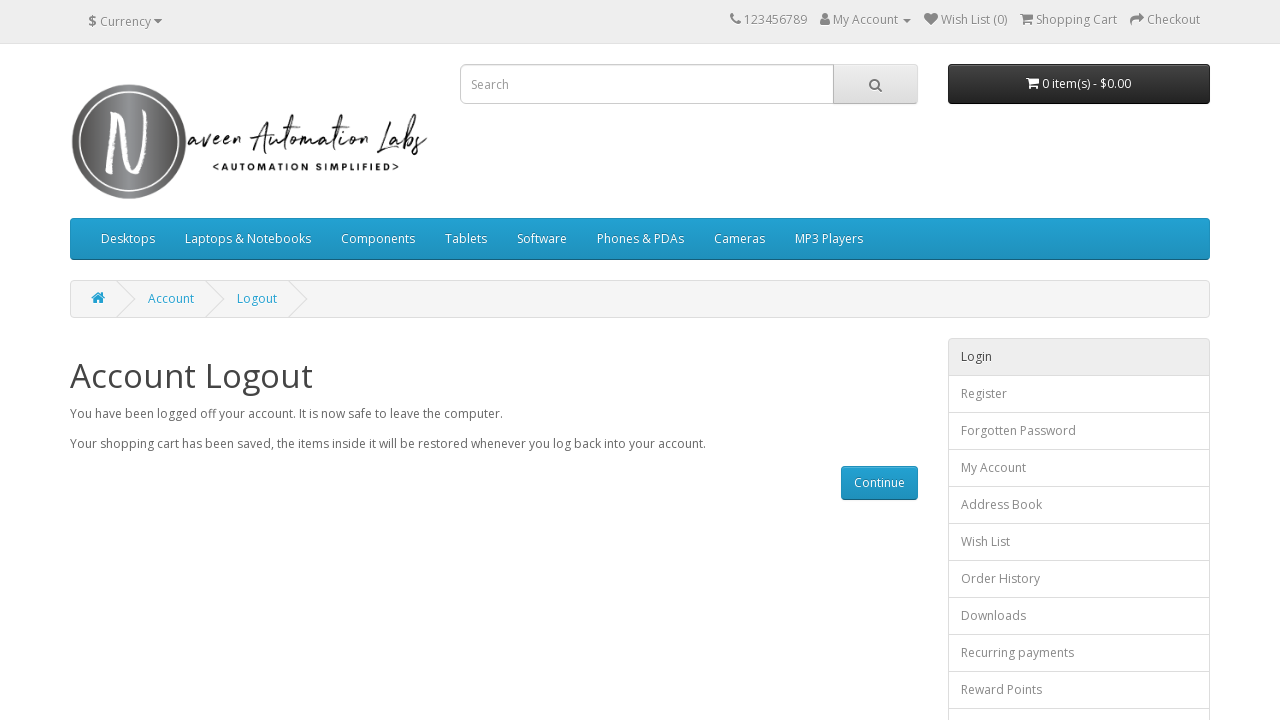

Clicked register link to navigate to registration page at (1079, 394) on xpath=//div[@class='list-group']//a[text()='Register']
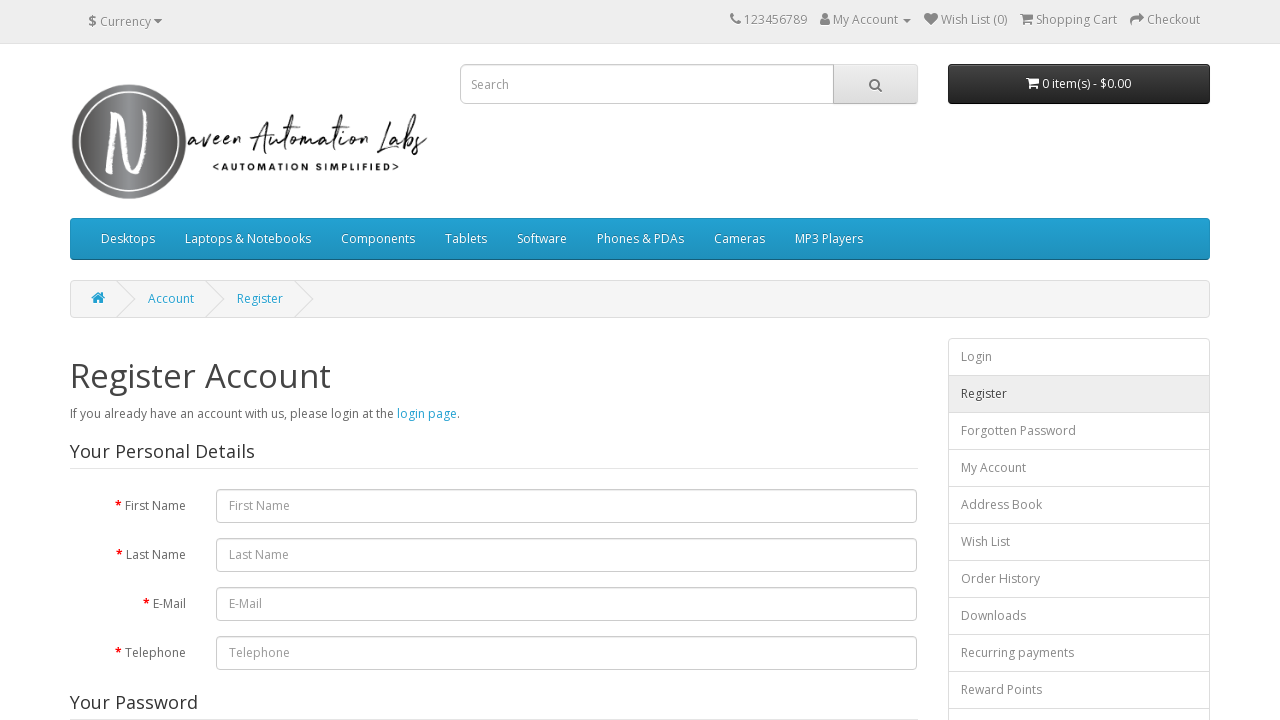

Cleared first name field on #input-firstname
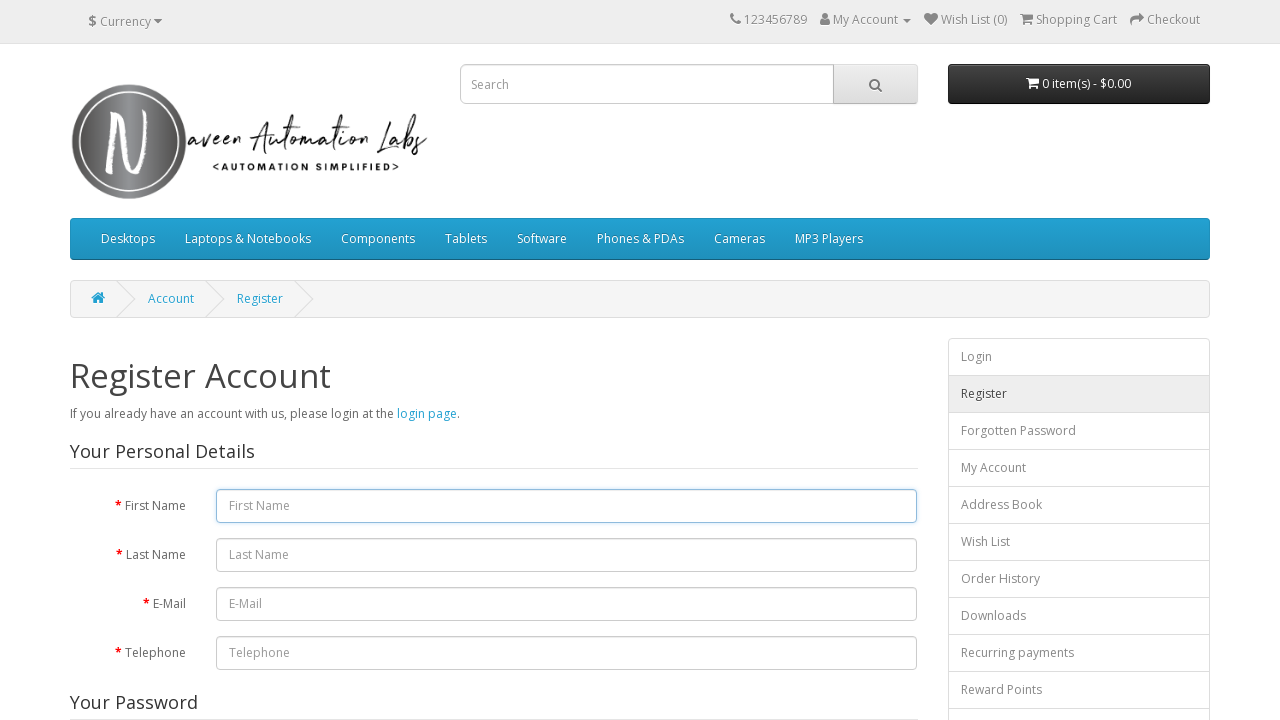

Filled first name with 'shyam' on #input-firstname
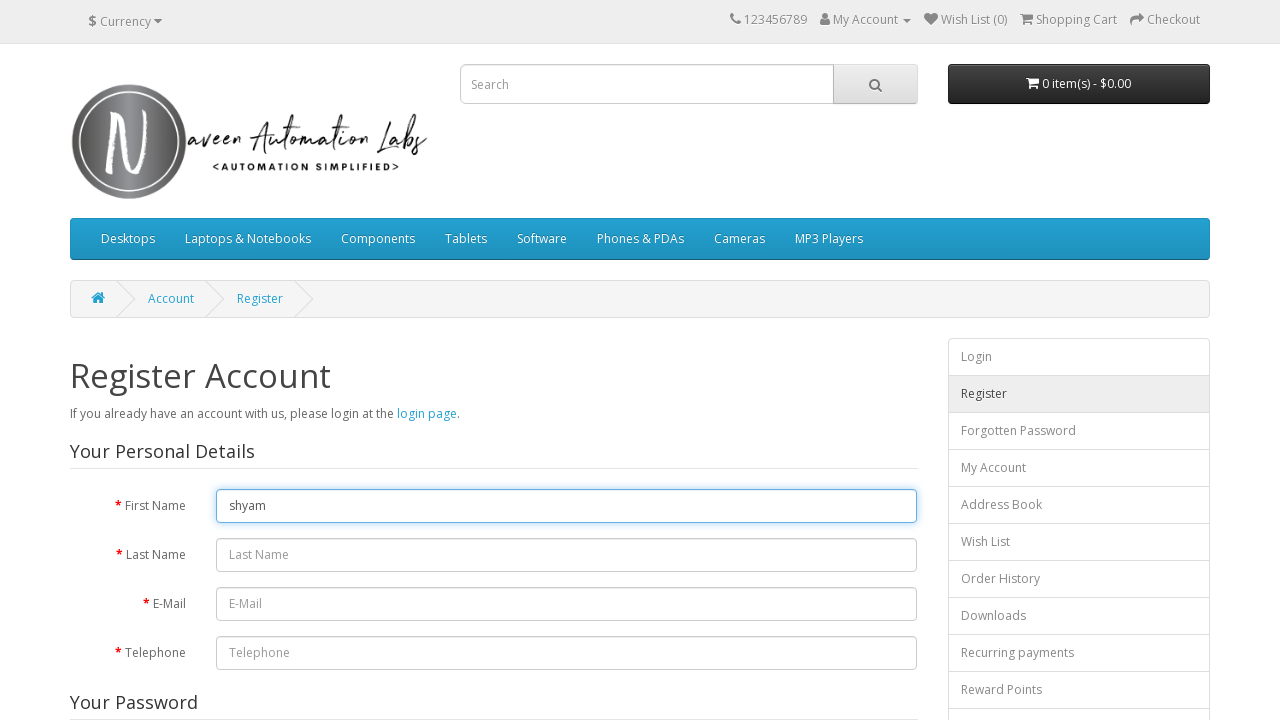

Cleared last name field on #input-lastname
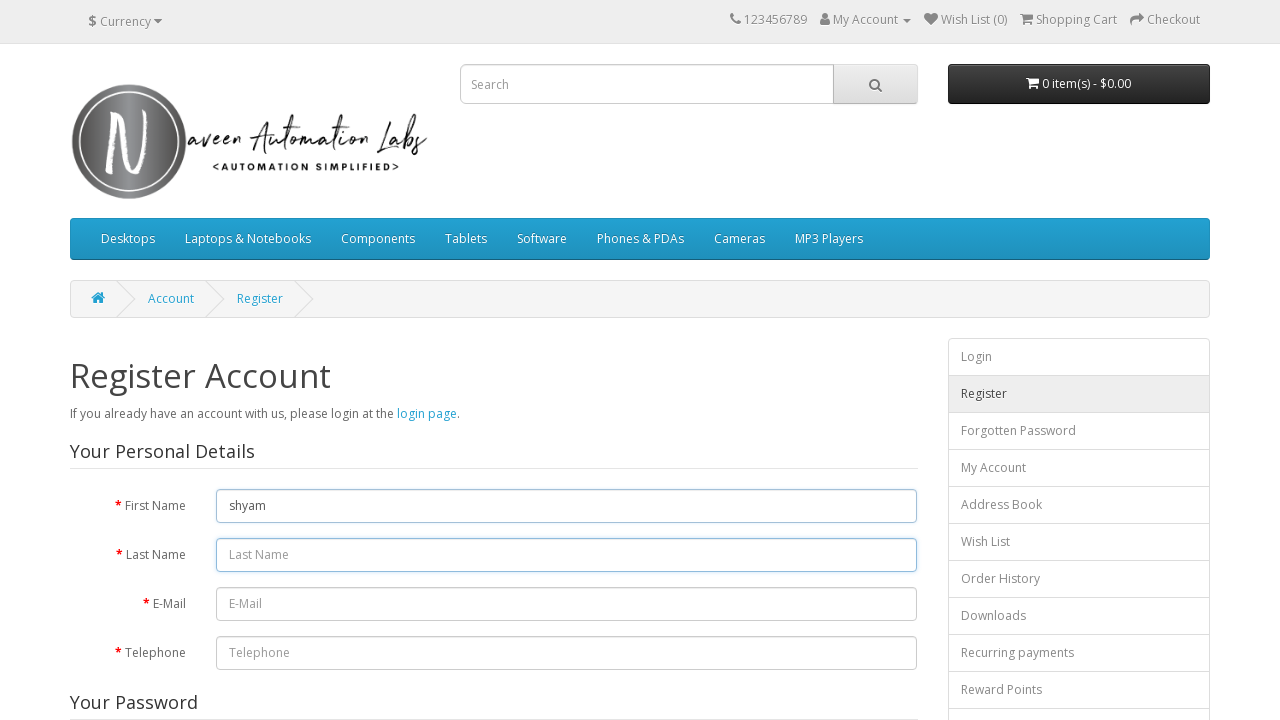

Filled last name with 'shyam' on #input-lastname
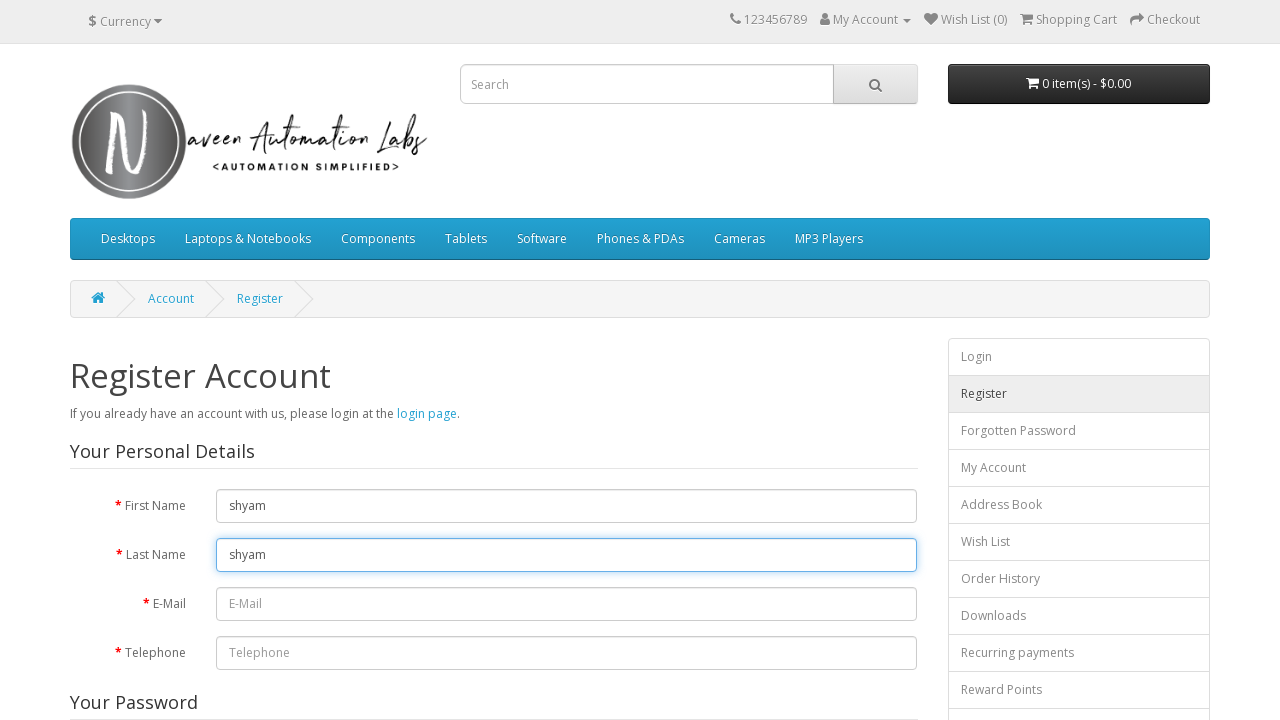

Cleared email field on #input-email
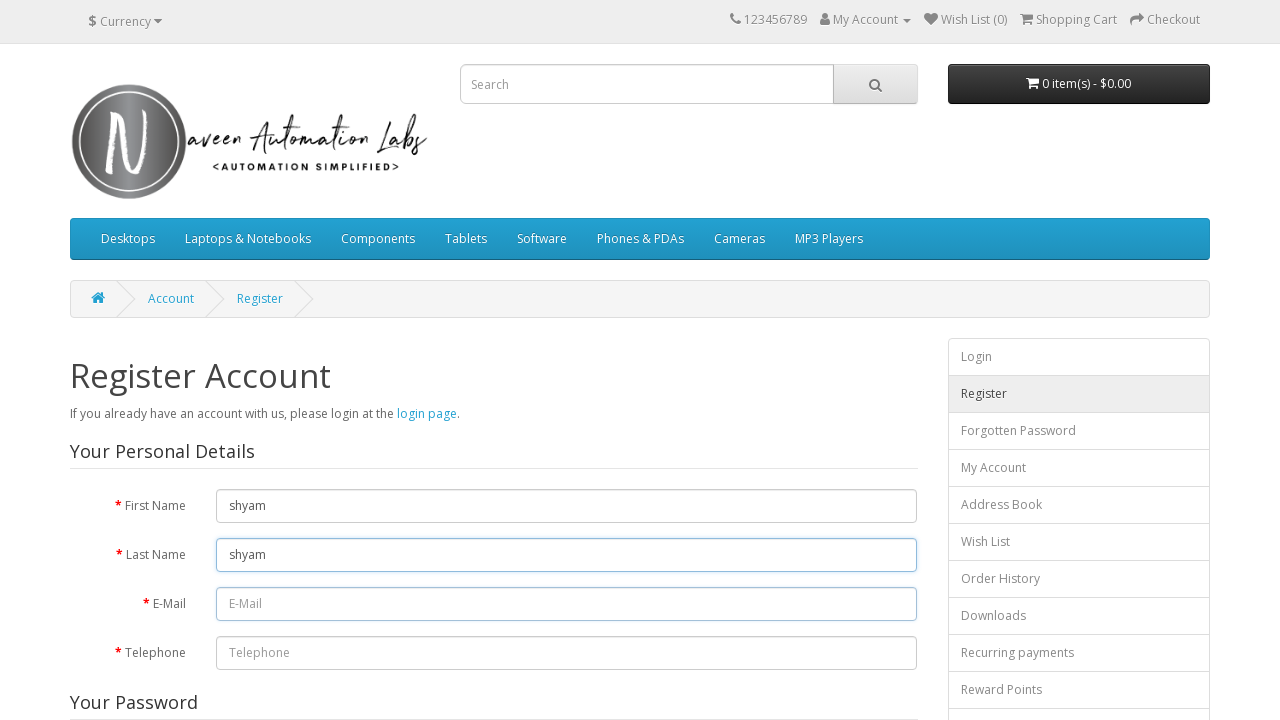

Filled email with 'shyam156@gmail.com' on #input-email
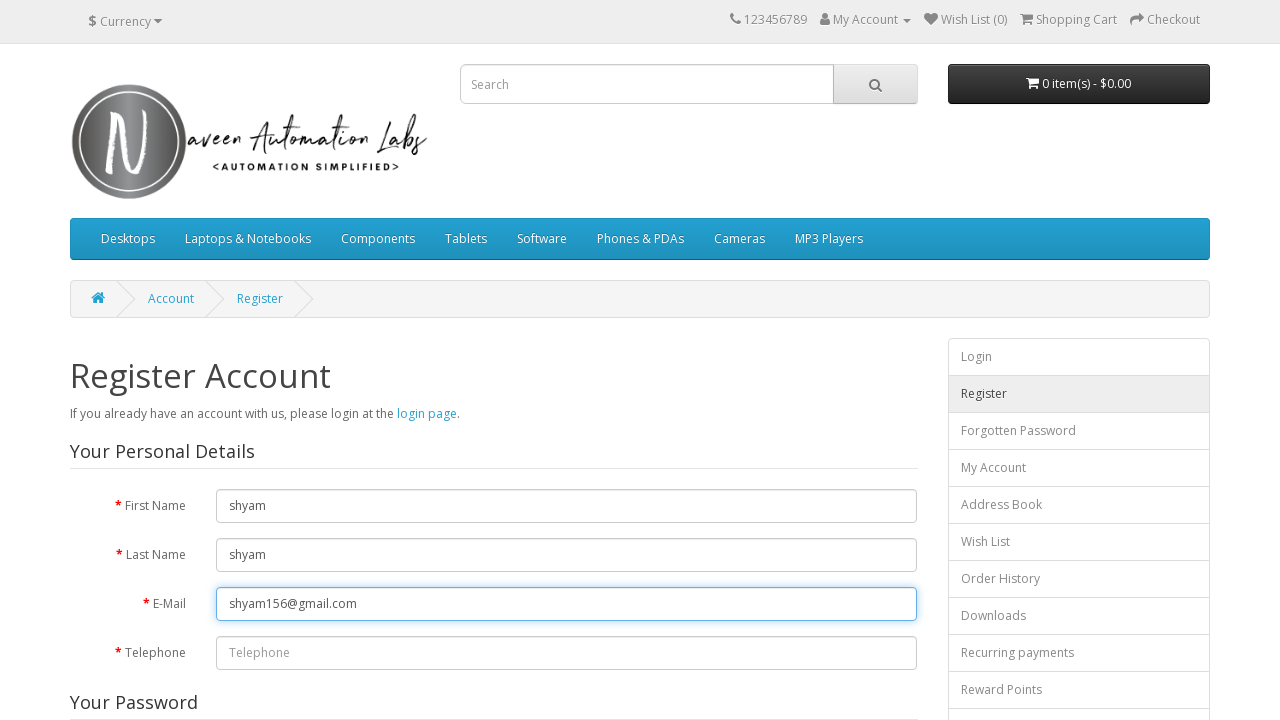

Cleared telephone field on #input-telephone
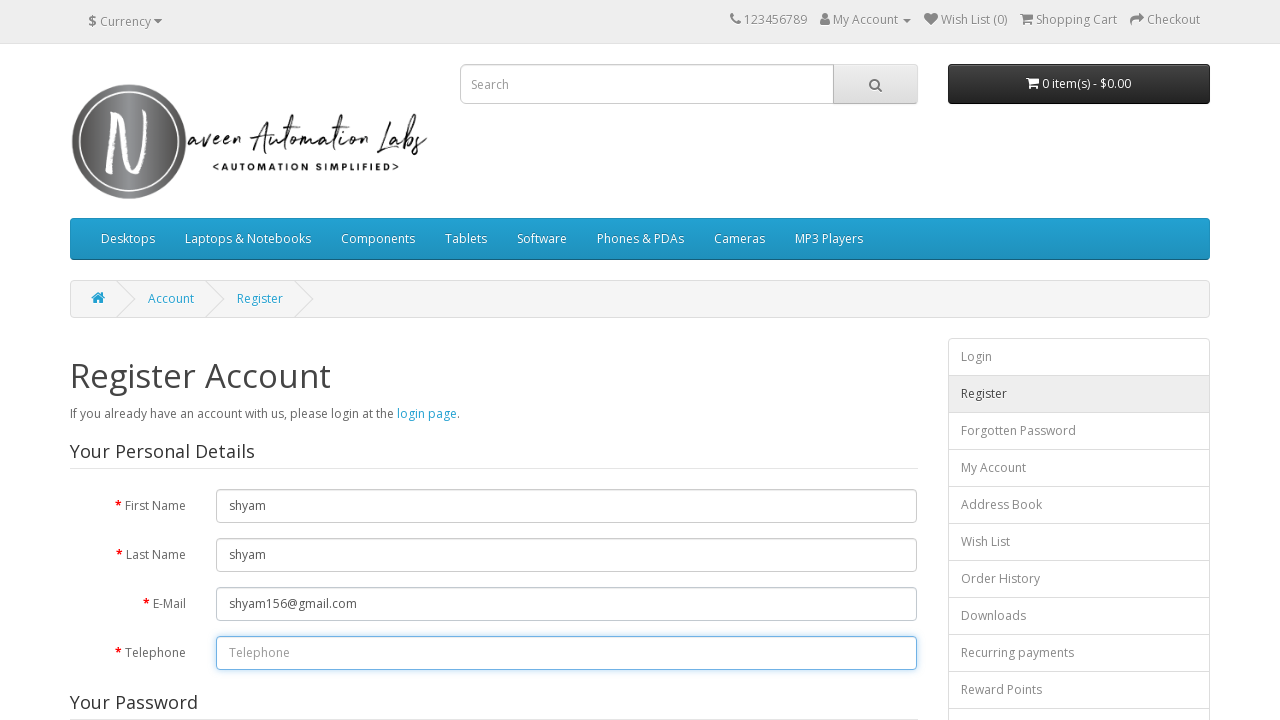

Filled telephone with '12345655759' on #input-telephone
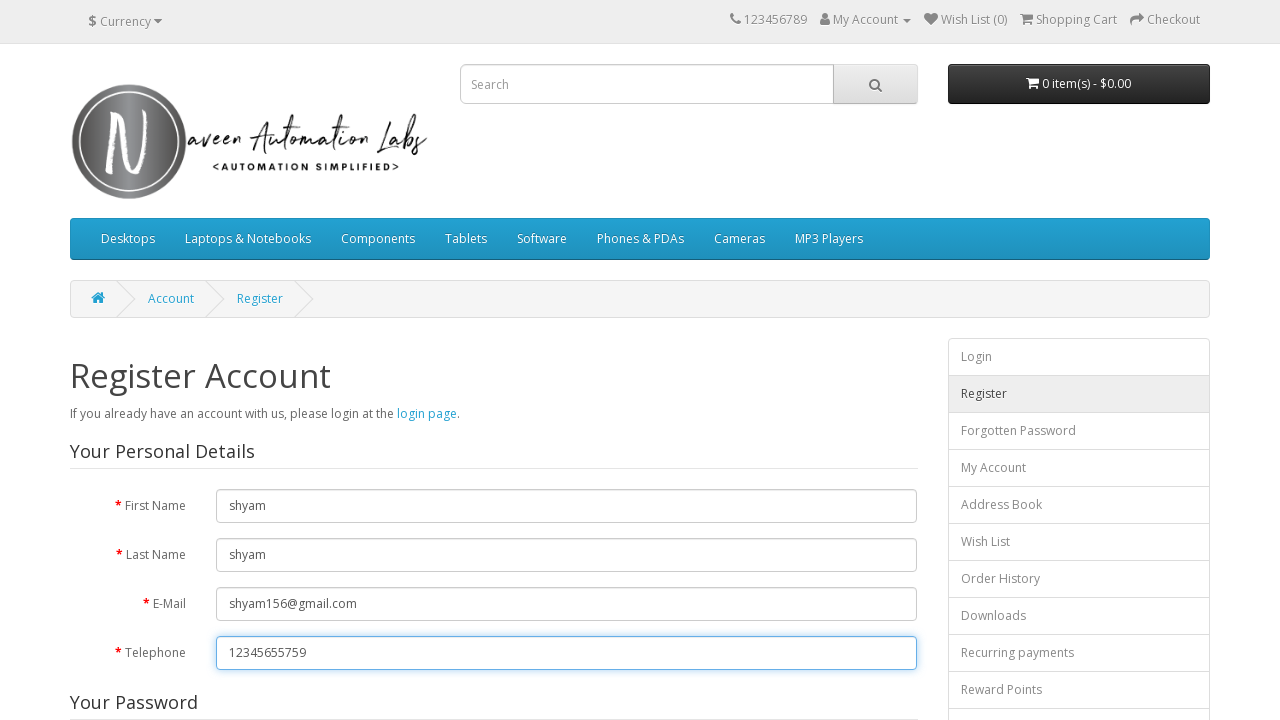

Cleared password field on #input-password
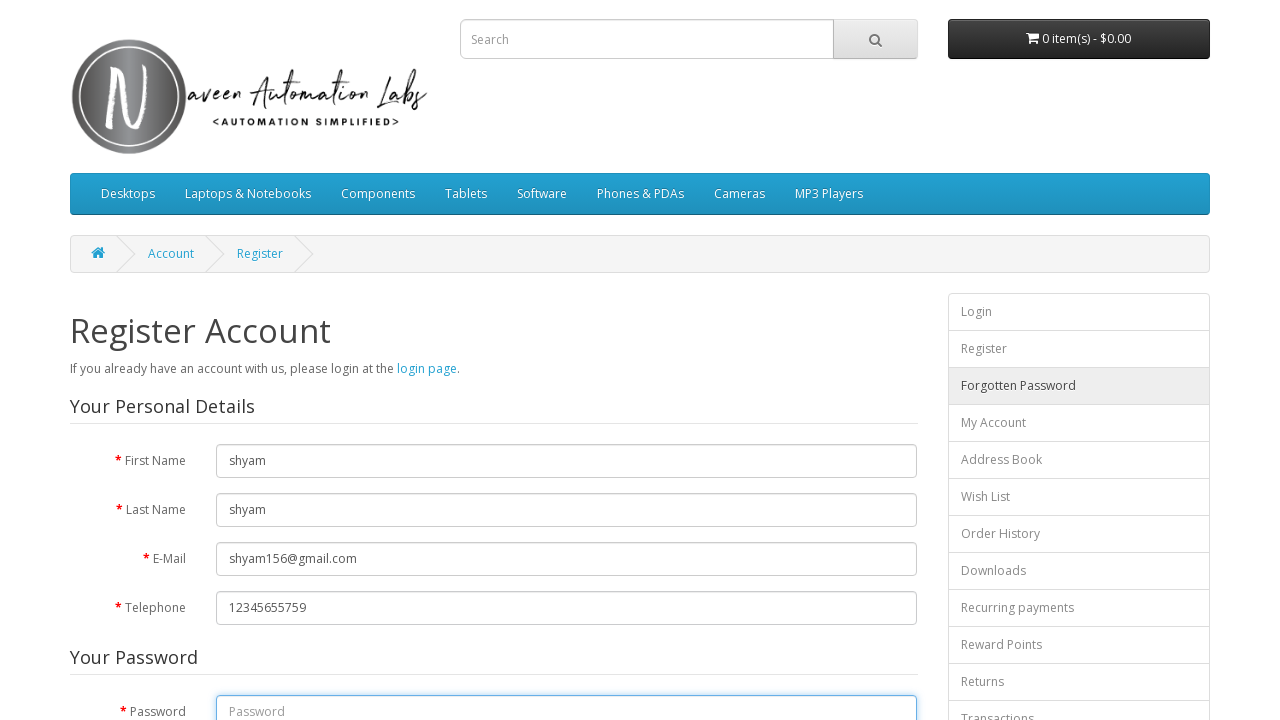

Filled password with '123456' on #input-password
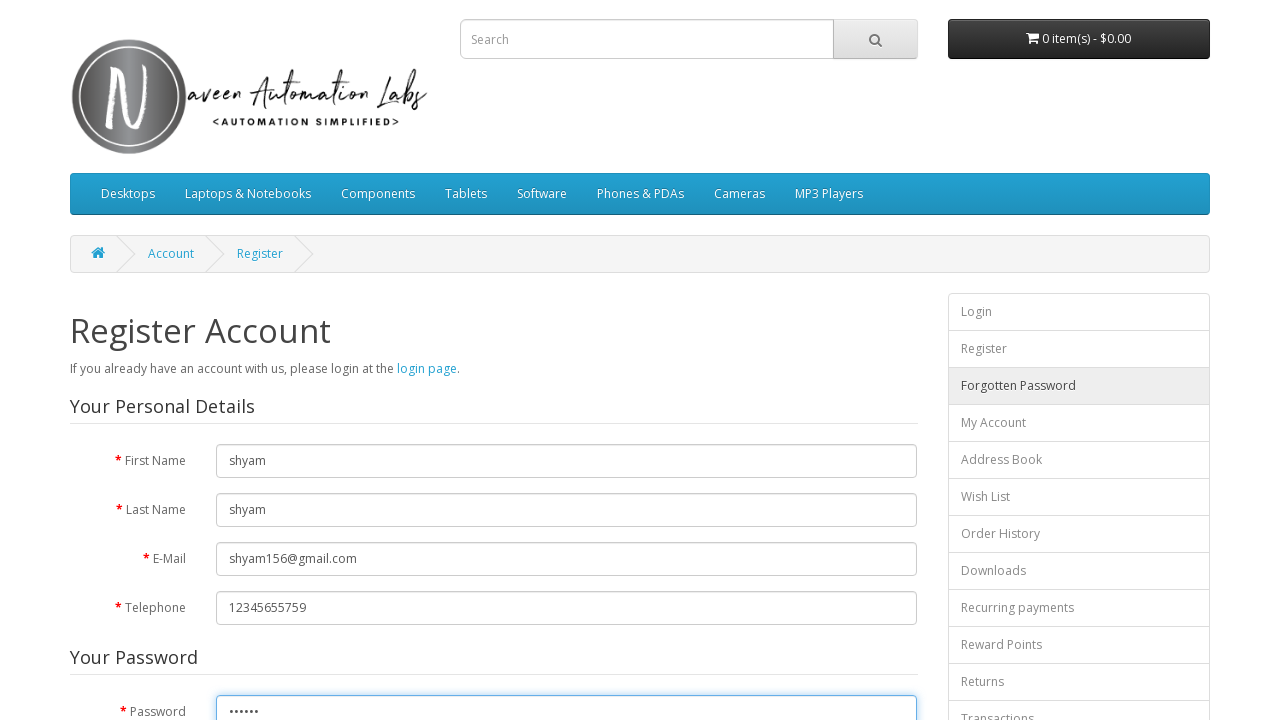

Cleared confirm password field on #input-confirm
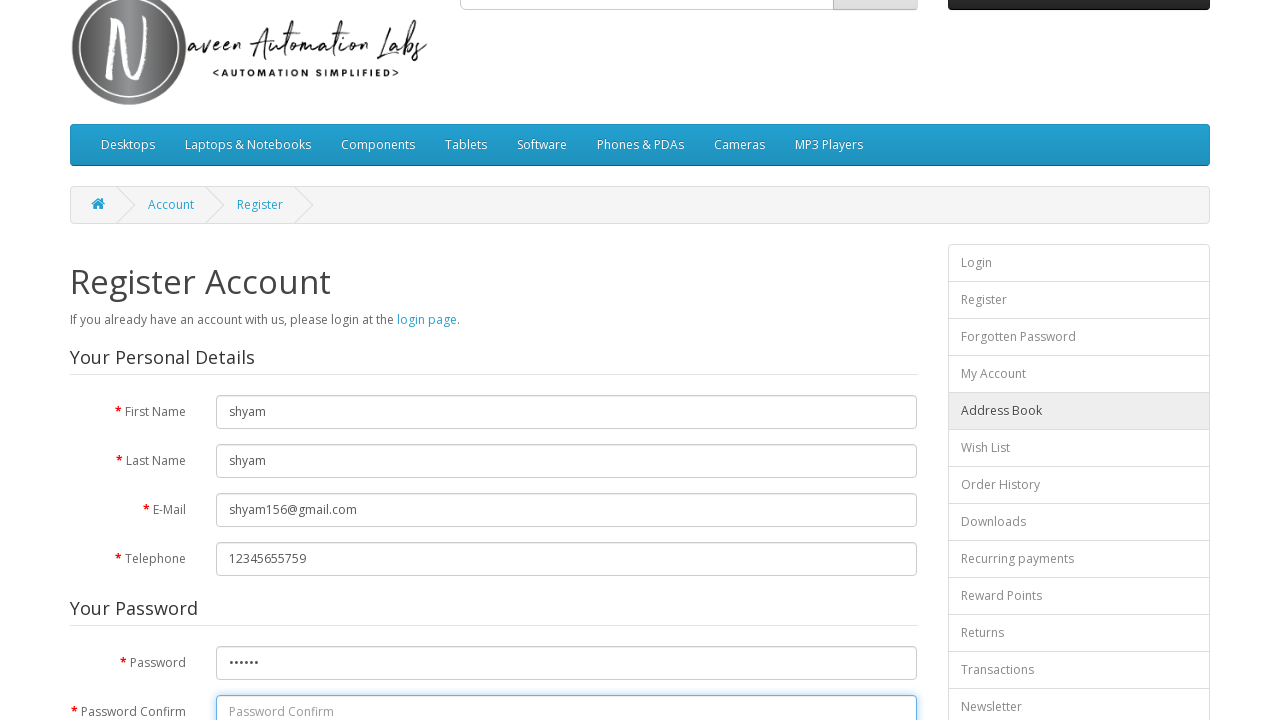

Filled confirm password with '123456' on #input-confirm
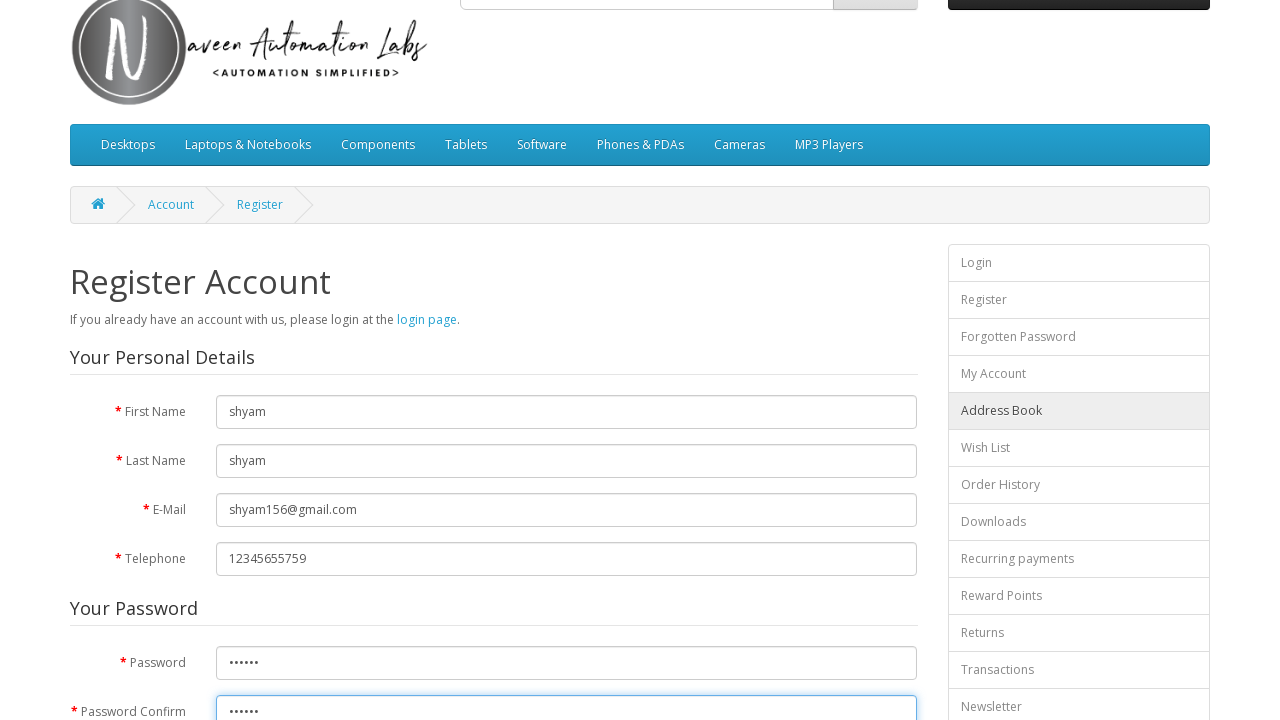

Accepted privacy policy checkbox at (825, 424) on xpath=//input[@type='checkbox']
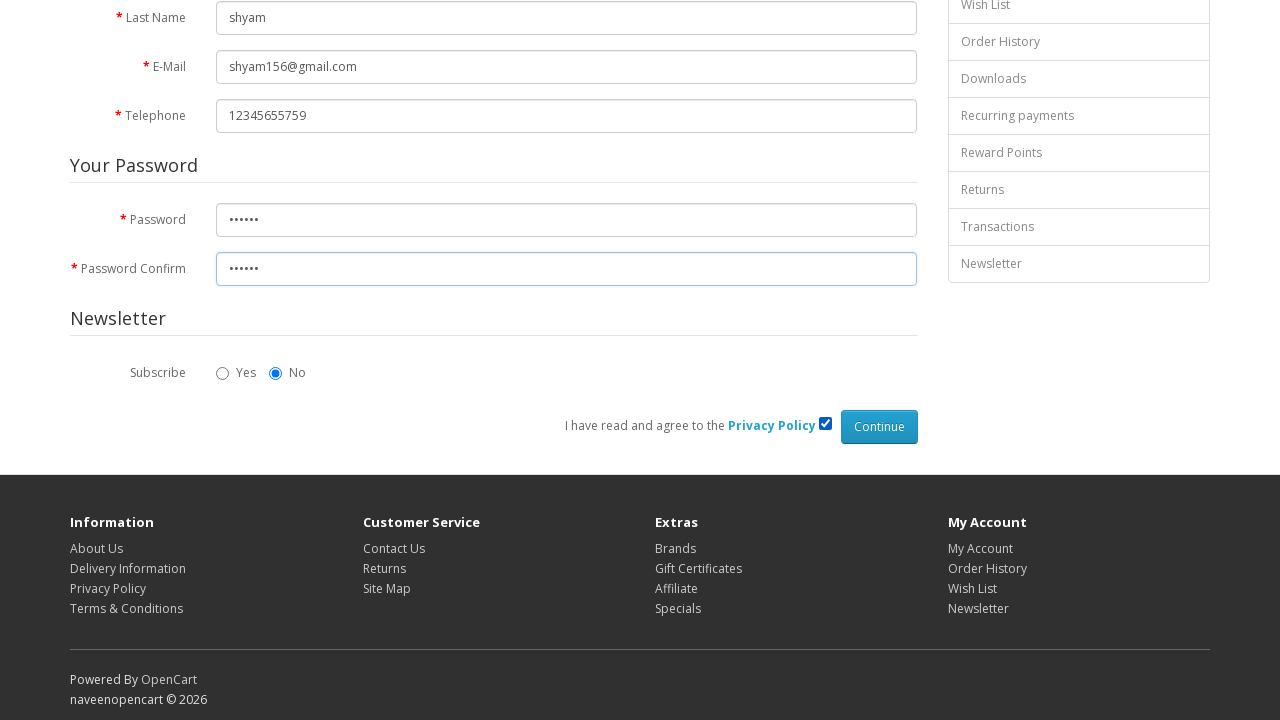

Submitted registration form at (879, 427) on xpath=//input[@type='submit']
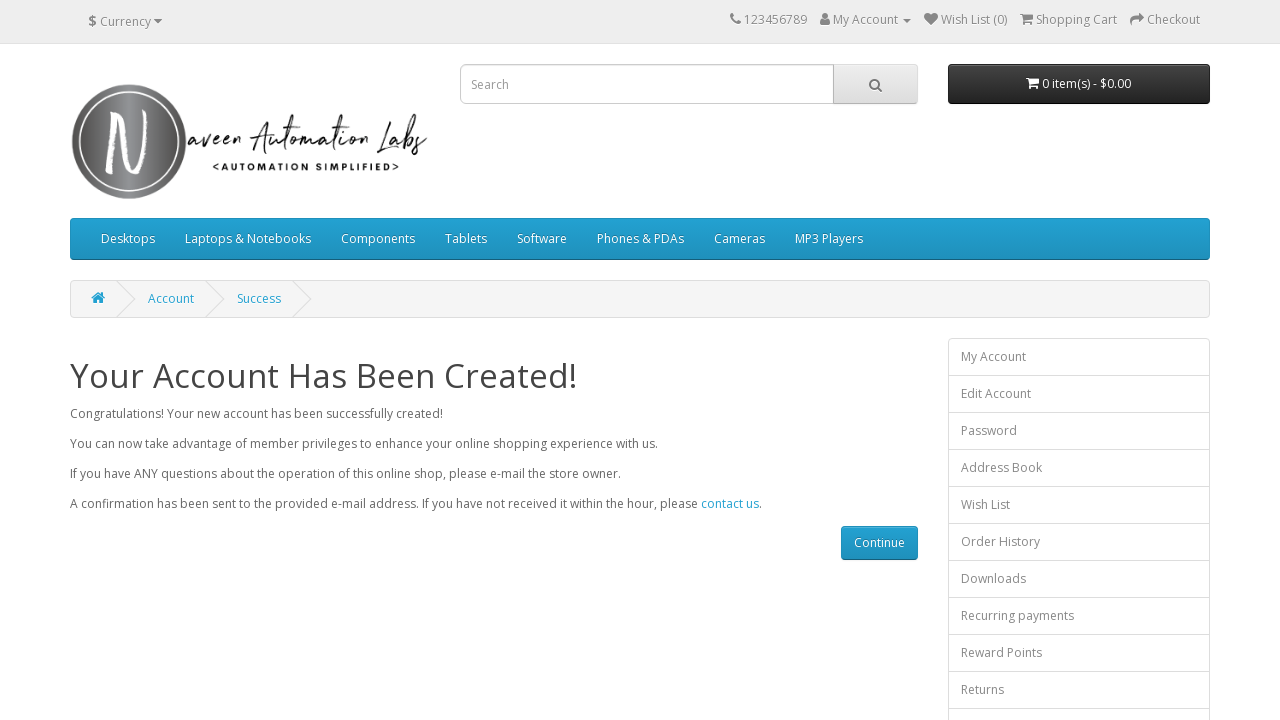

Account creation success message appeared
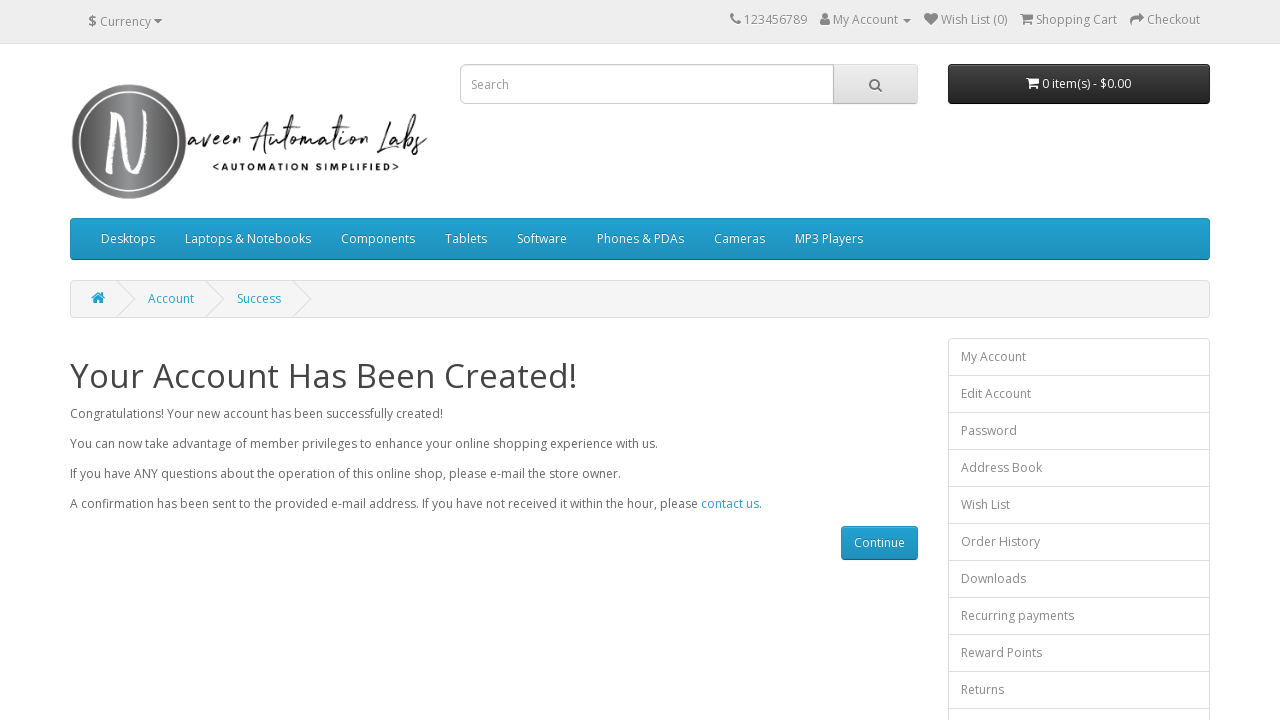

Clicked logout link at (1079, 361) on xpath=//div[@class='list-group']//a[text()='Logout']
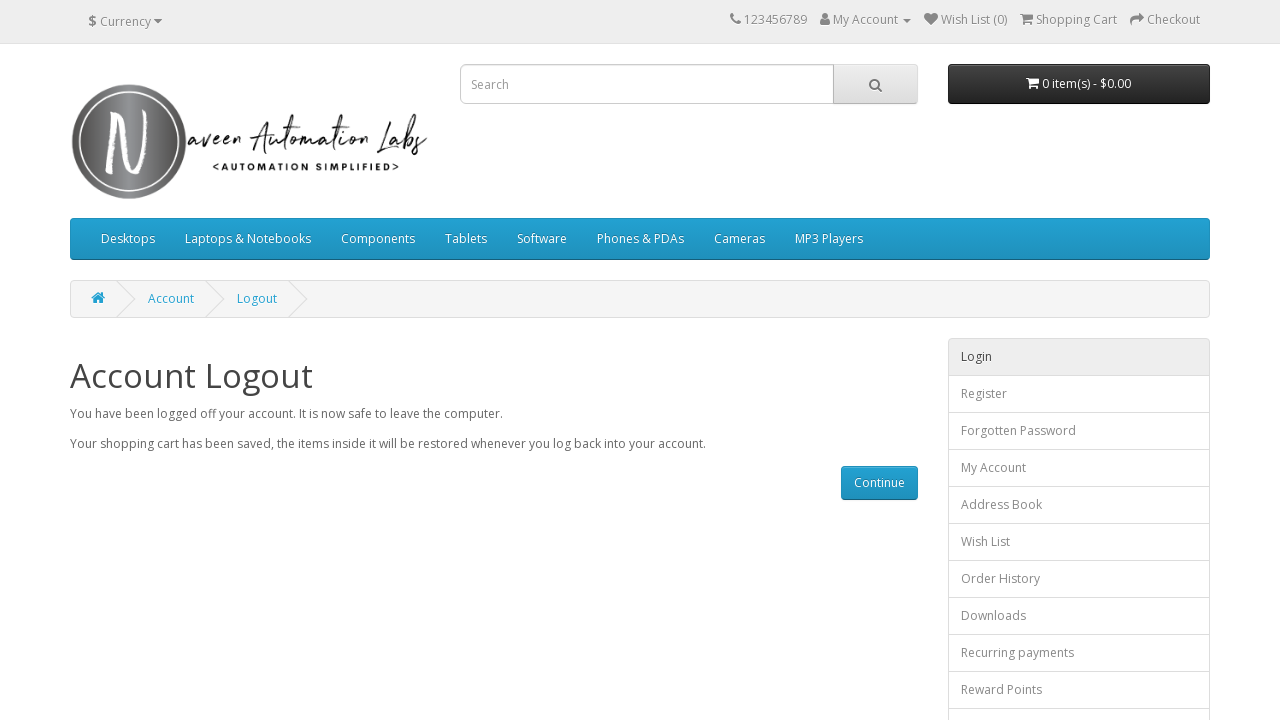

Account logout confirmation page loaded
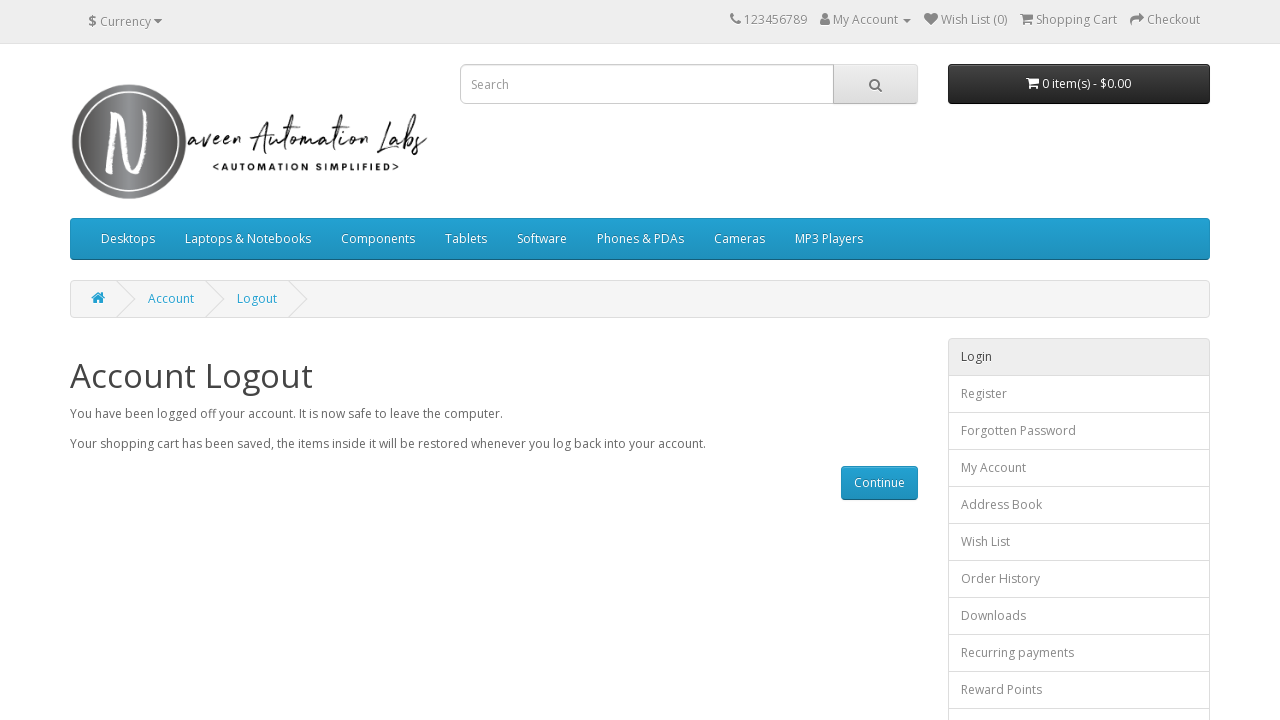

Clicked register link to navigate to registration page at (1079, 394) on xpath=//div[@class='list-group']//a[text()='Register']
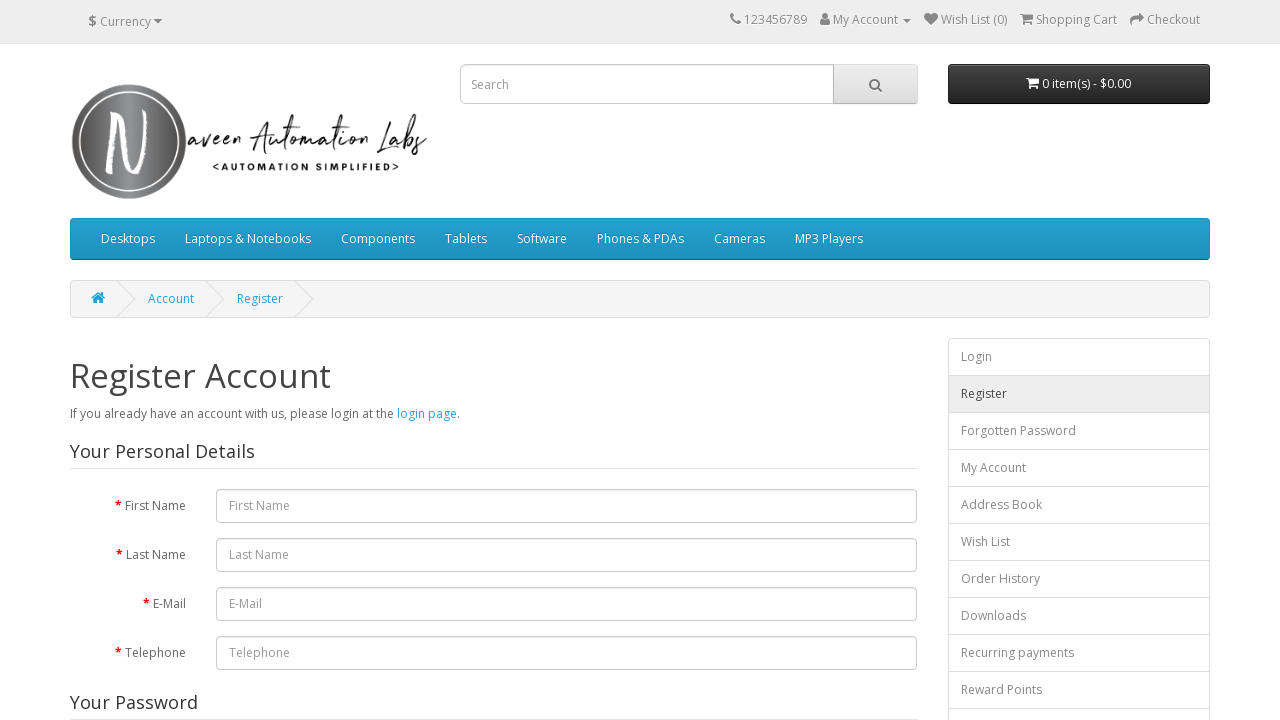

Cleared first name field on #input-firstname
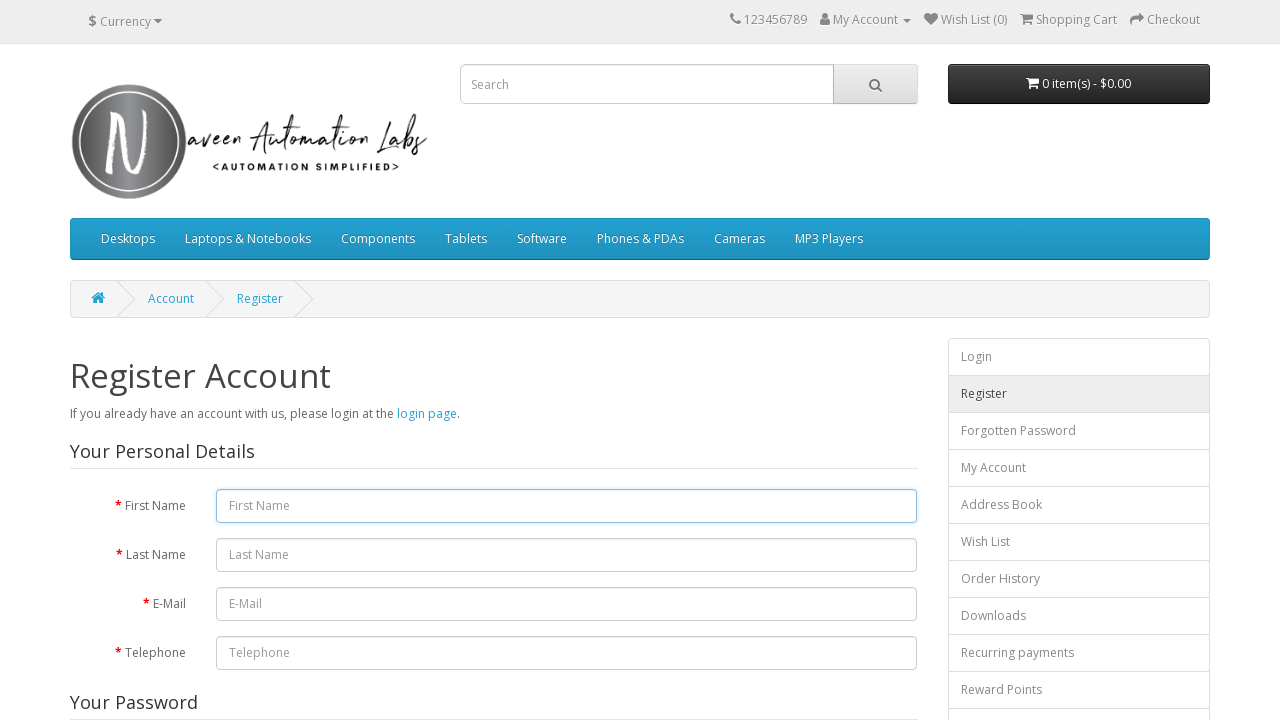

Filled first name with 'jhon' on #input-firstname
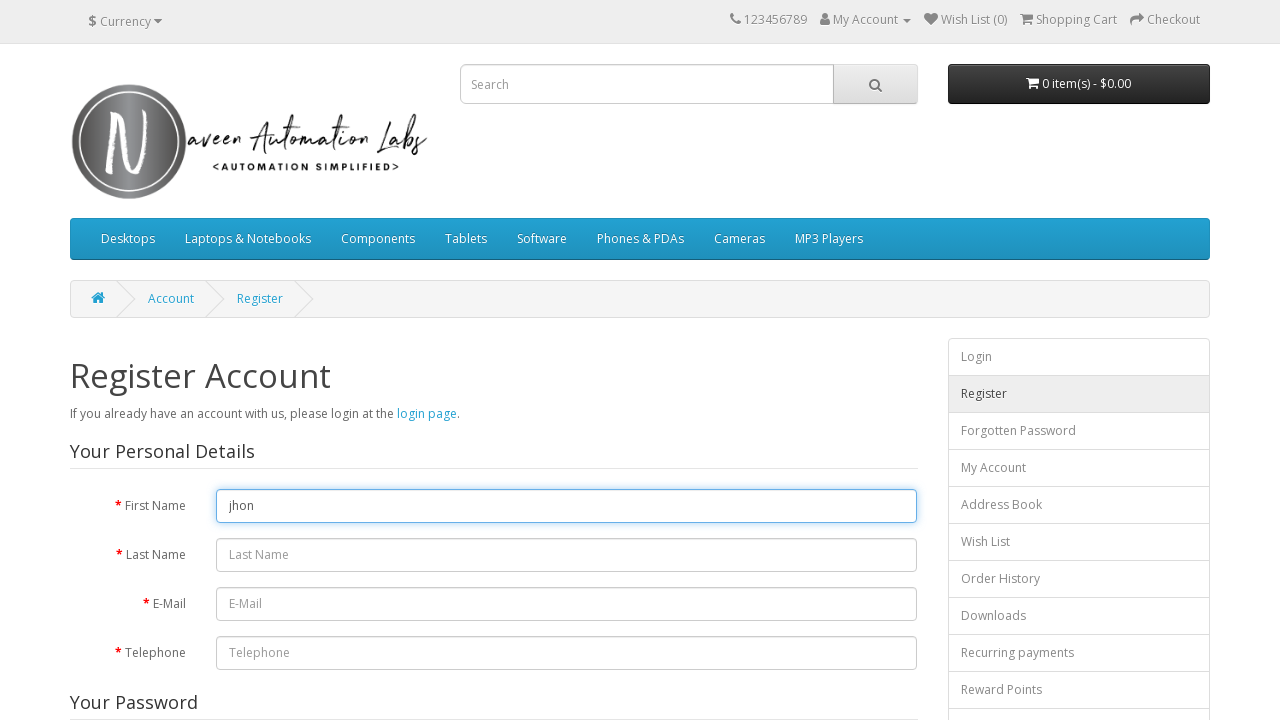

Cleared last name field on #input-lastname
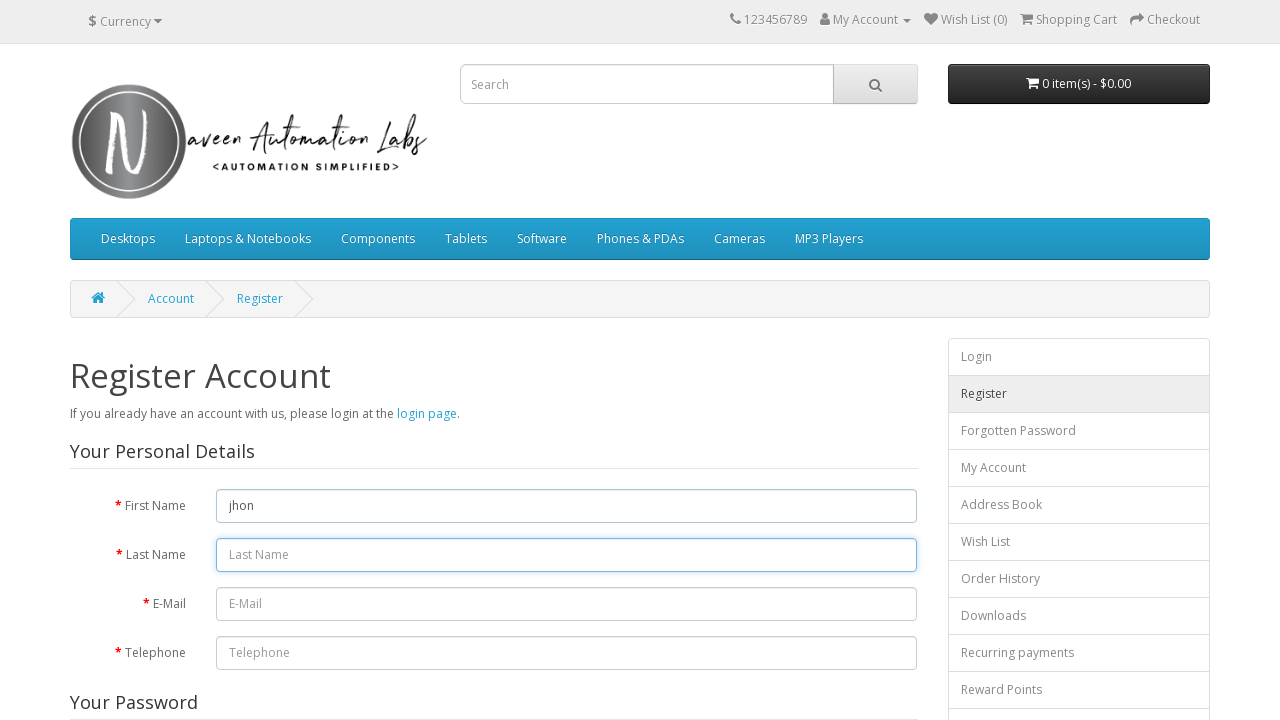

Filled last name with 'jhon' on #input-lastname
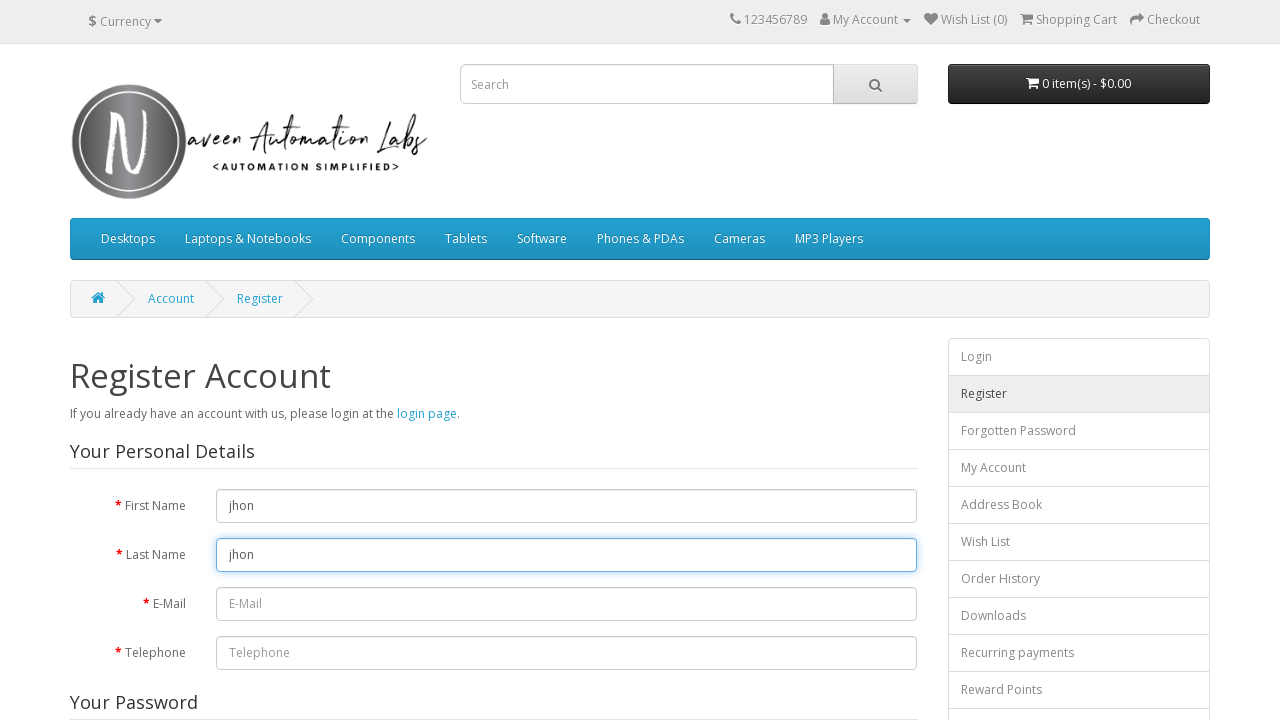

Cleared email field on #input-email
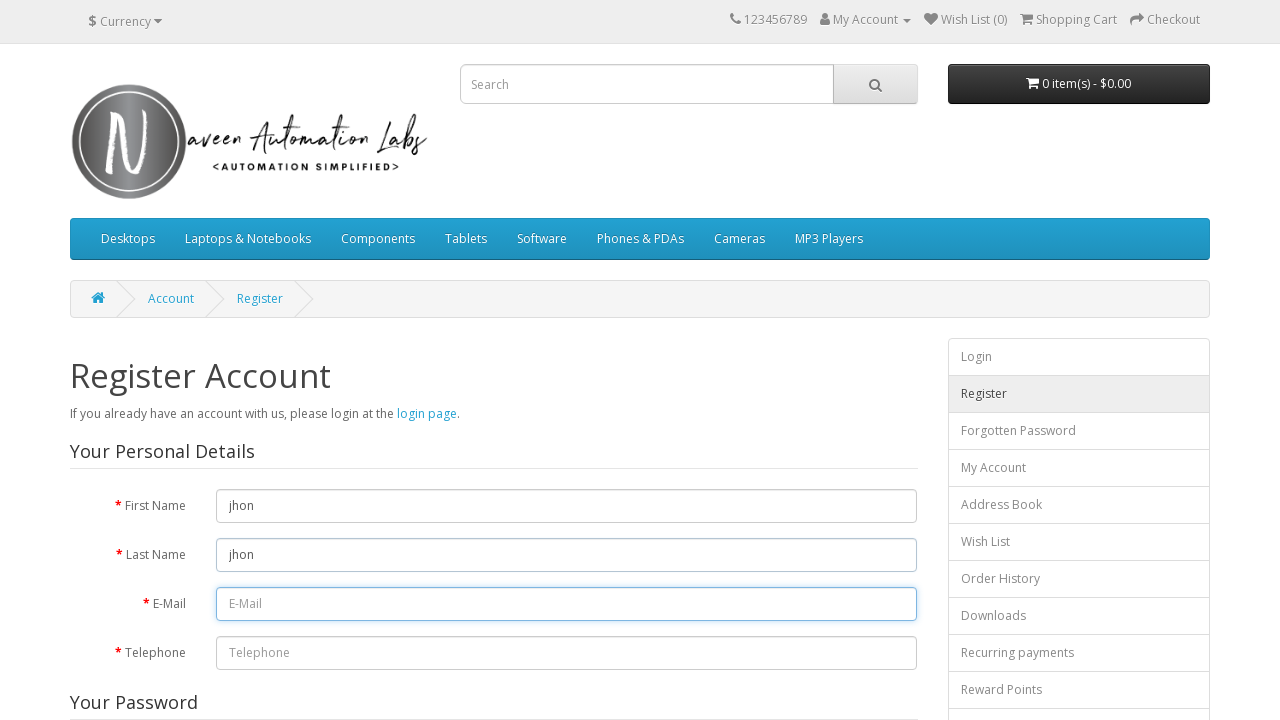

Filled email with 'jhon145@gmail.com' on #input-email
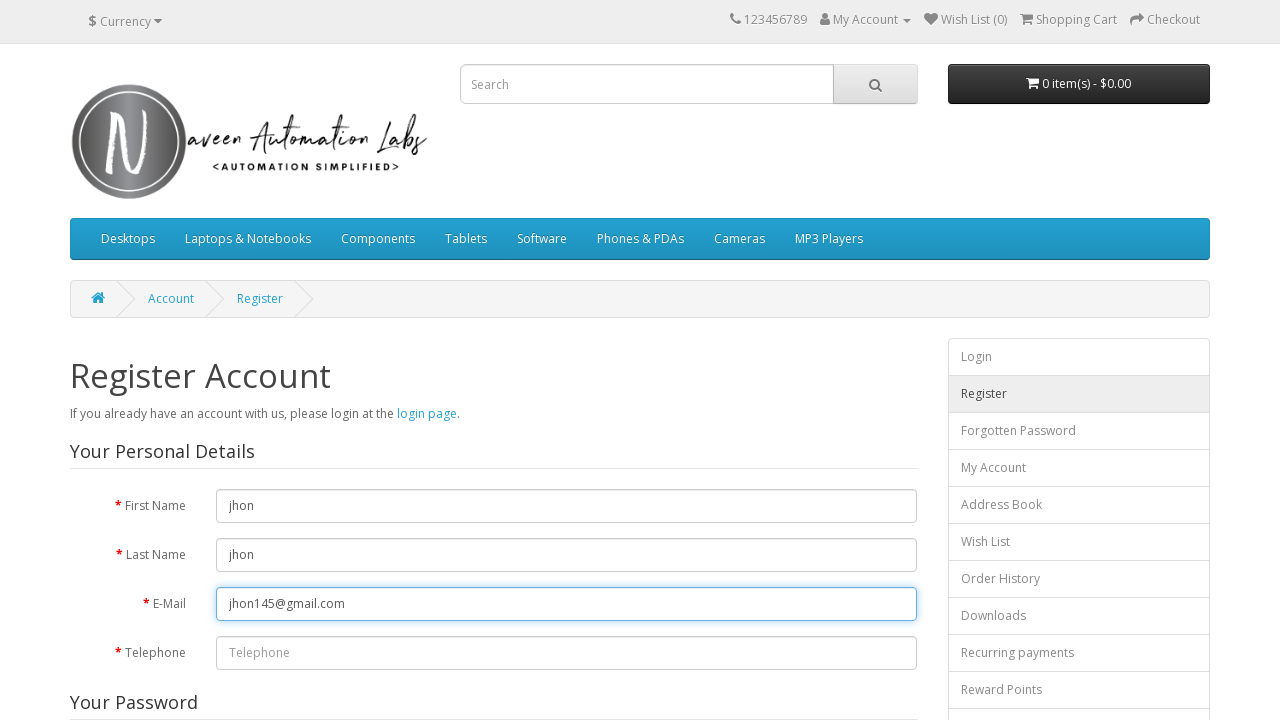

Cleared telephone field on #input-telephone
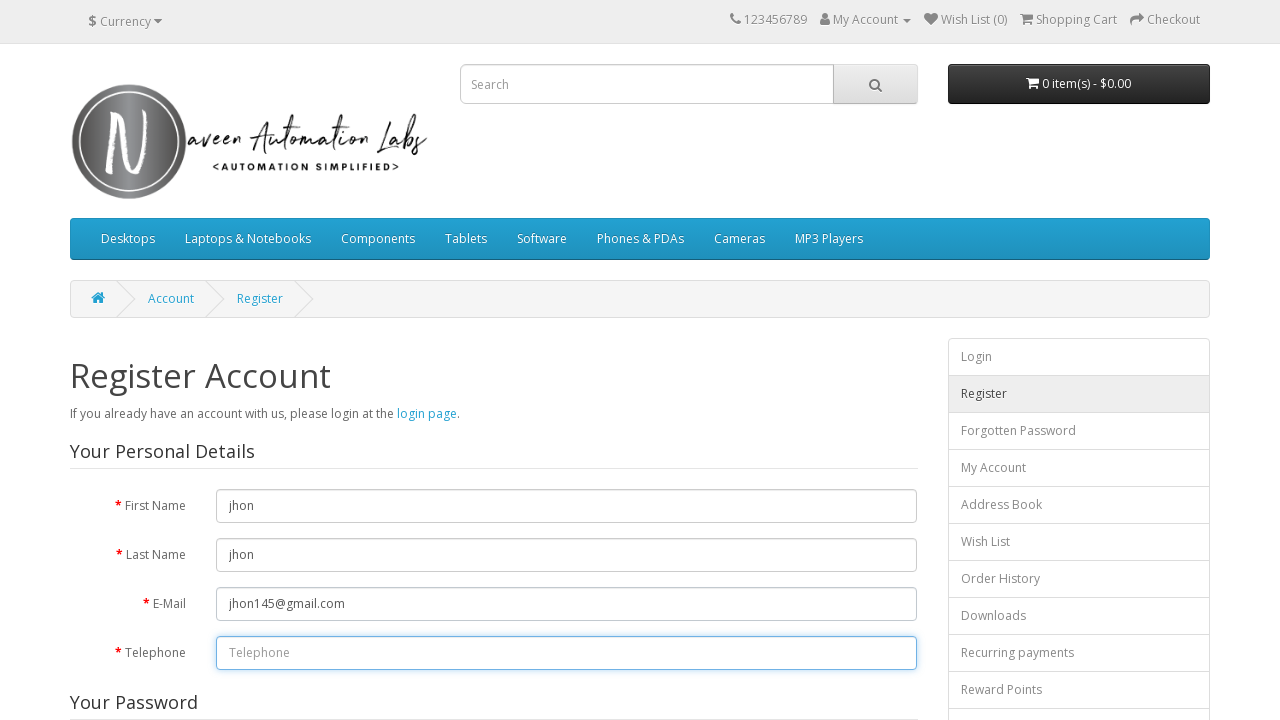

Filled telephone with '1245656759' on #input-telephone
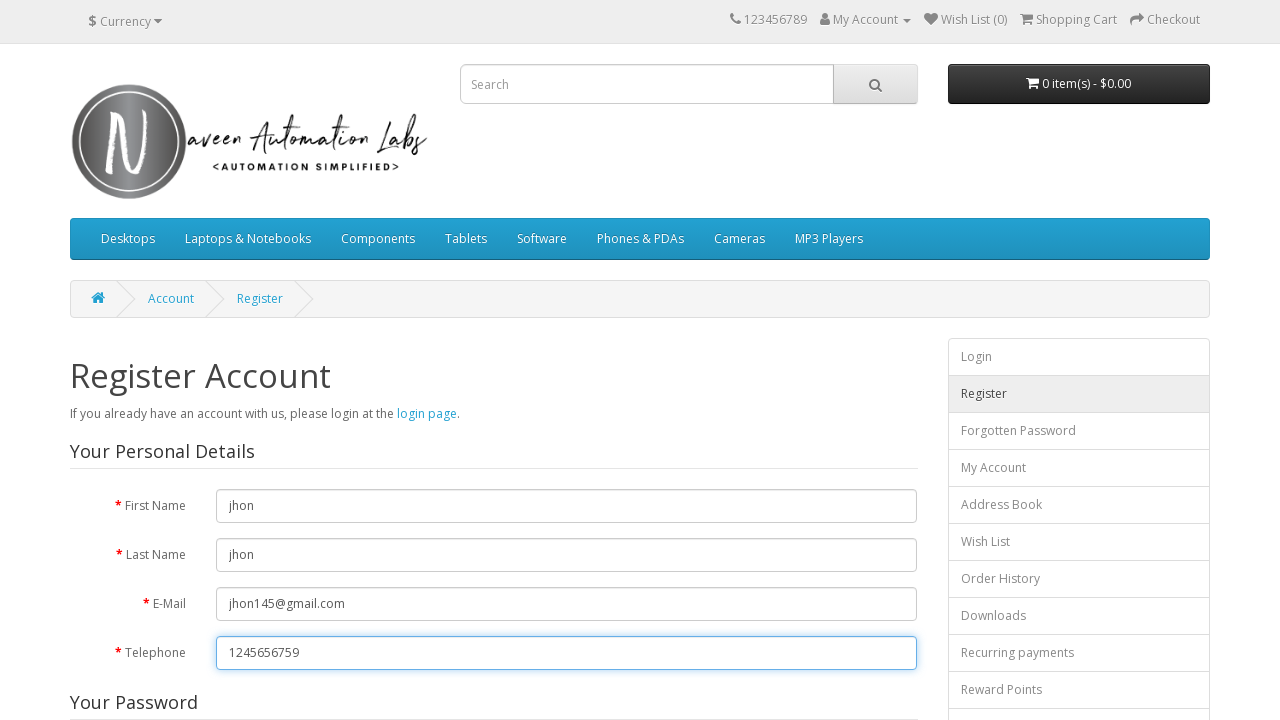

Cleared password field on #input-password
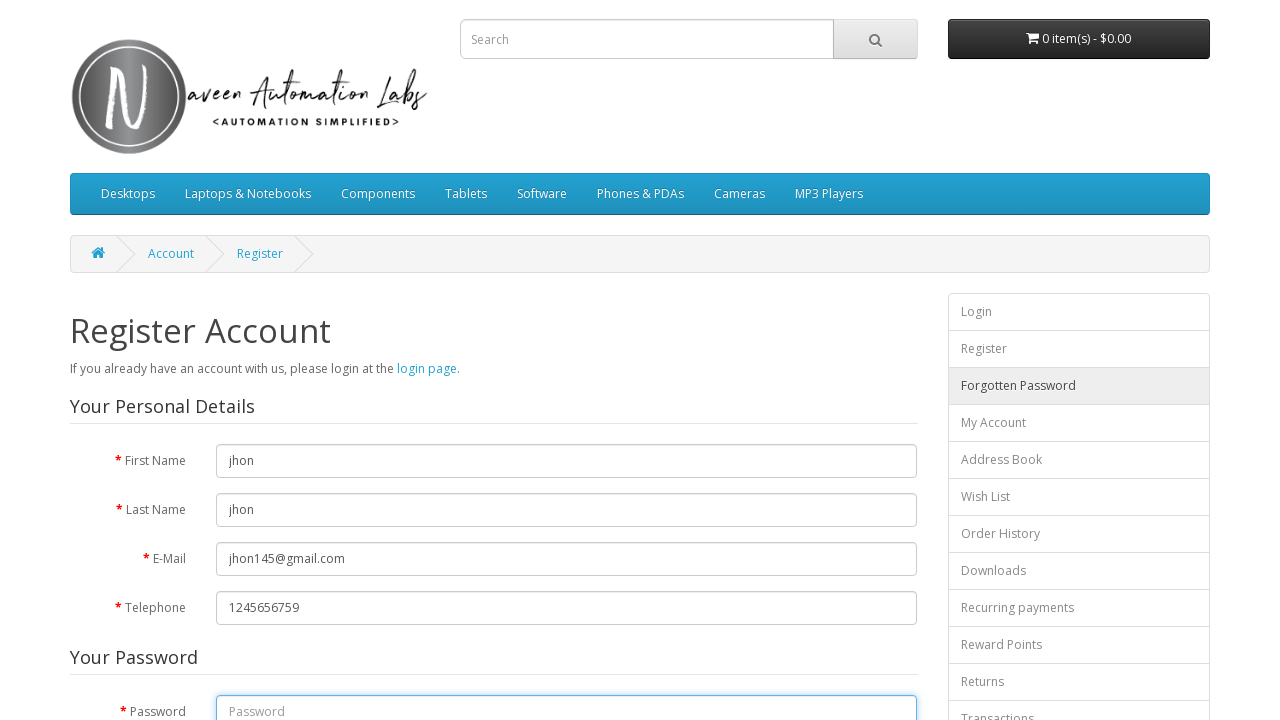

Filled password with '12344' on #input-password
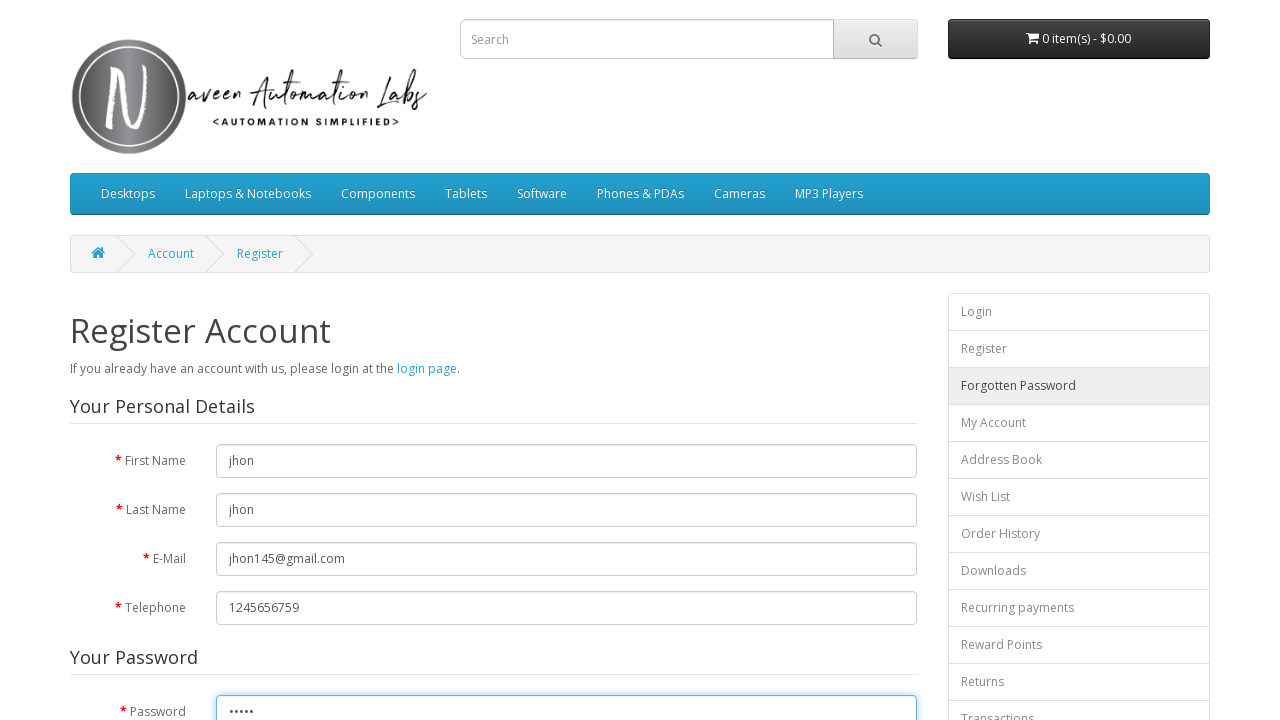

Cleared confirm password field on #input-confirm
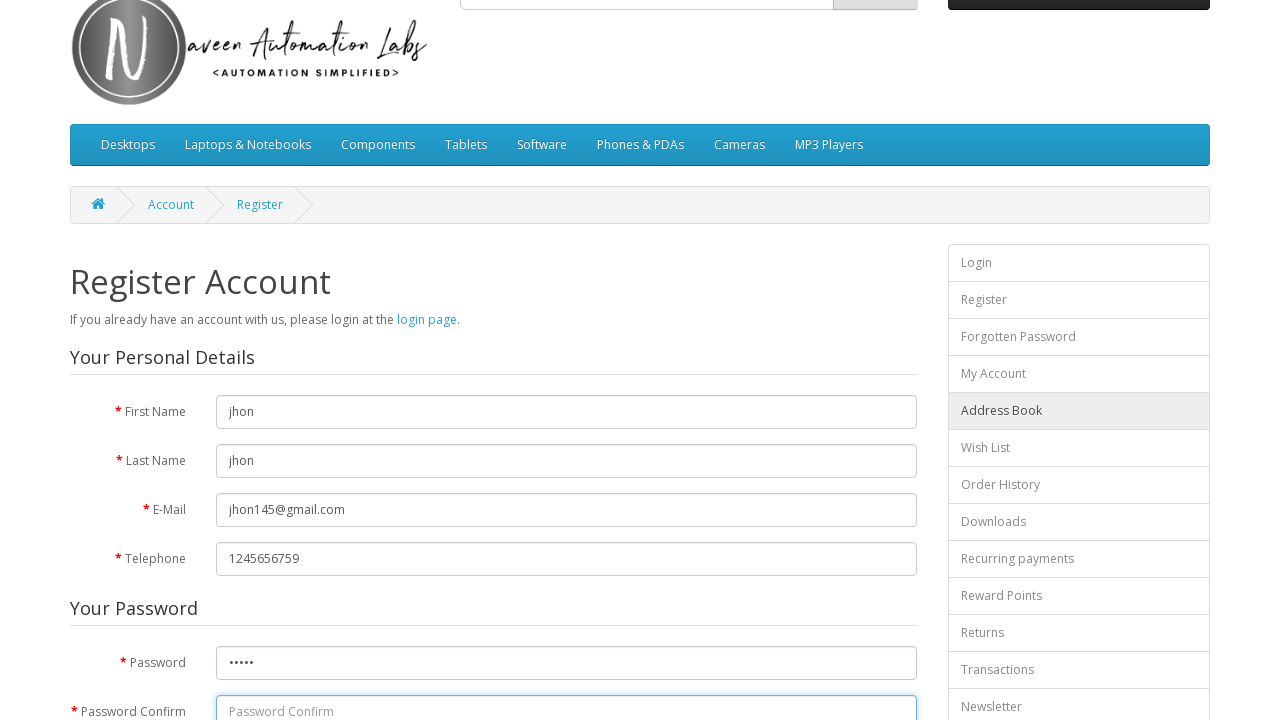

Filled confirm password with '12344' on #input-confirm
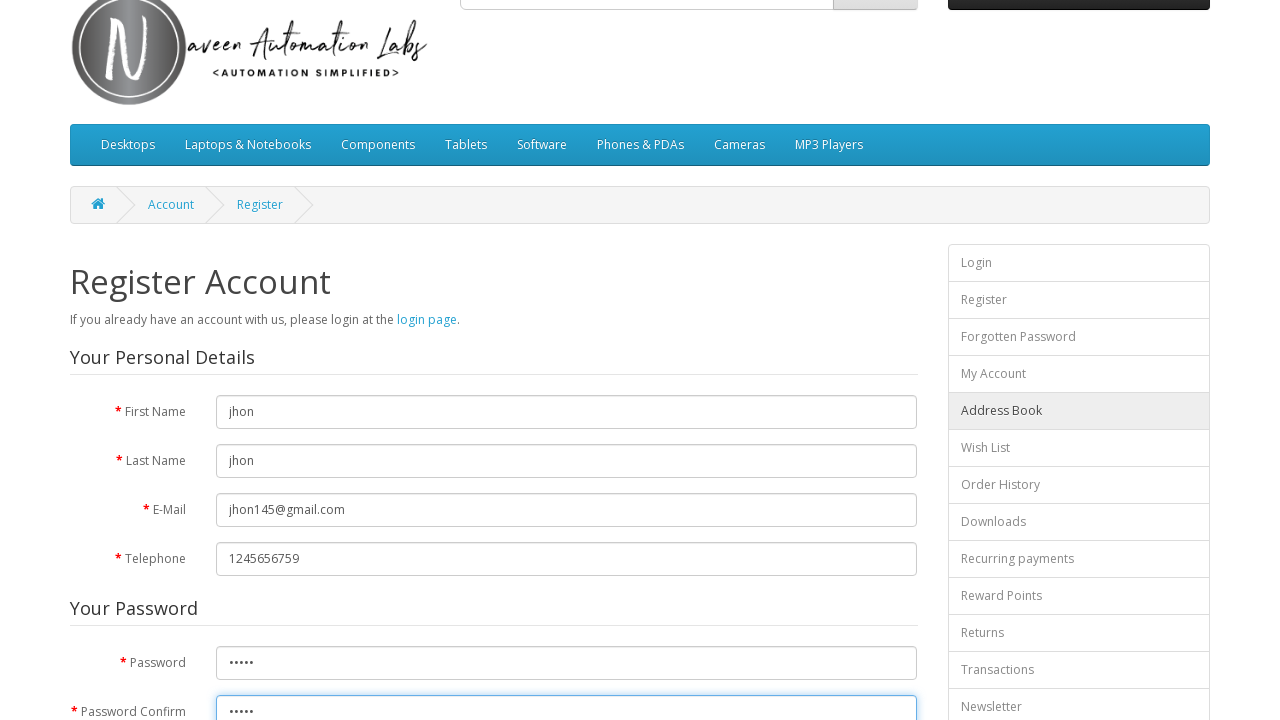

Accepted privacy policy checkbox at (825, 424) on xpath=//input[@type='checkbox']
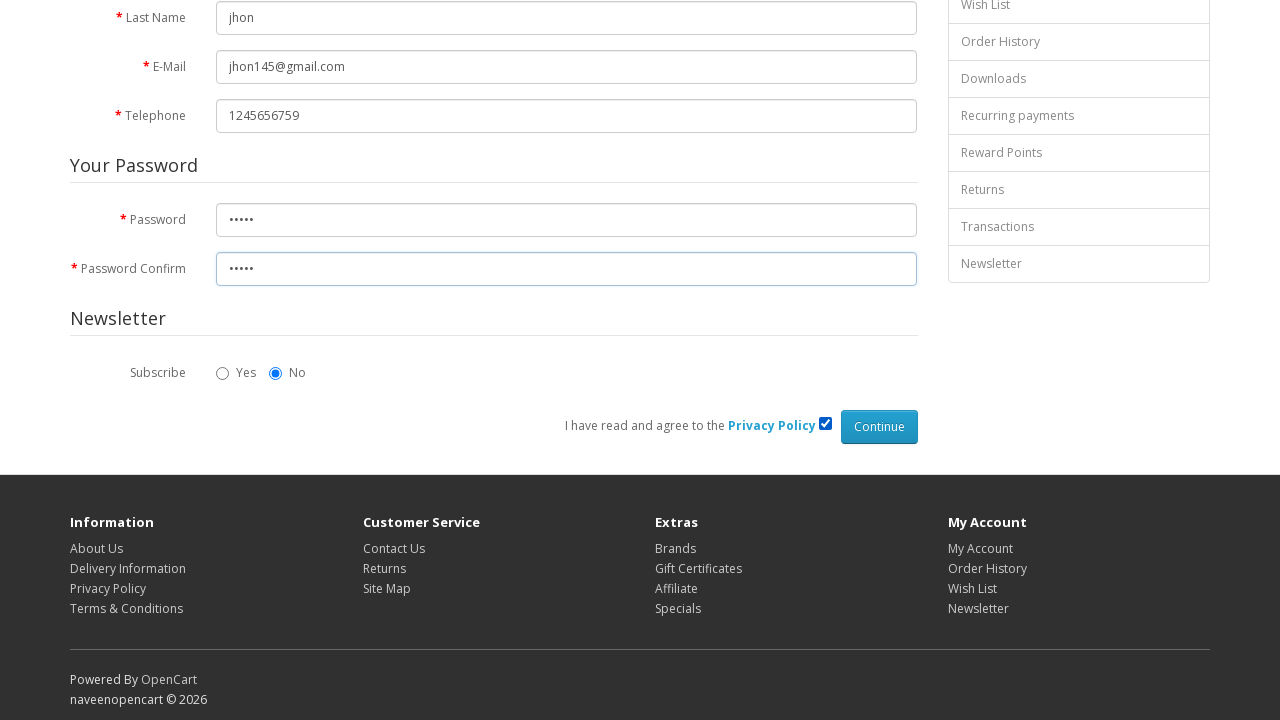

Submitted registration form at (879, 427) on xpath=//input[@type='submit']
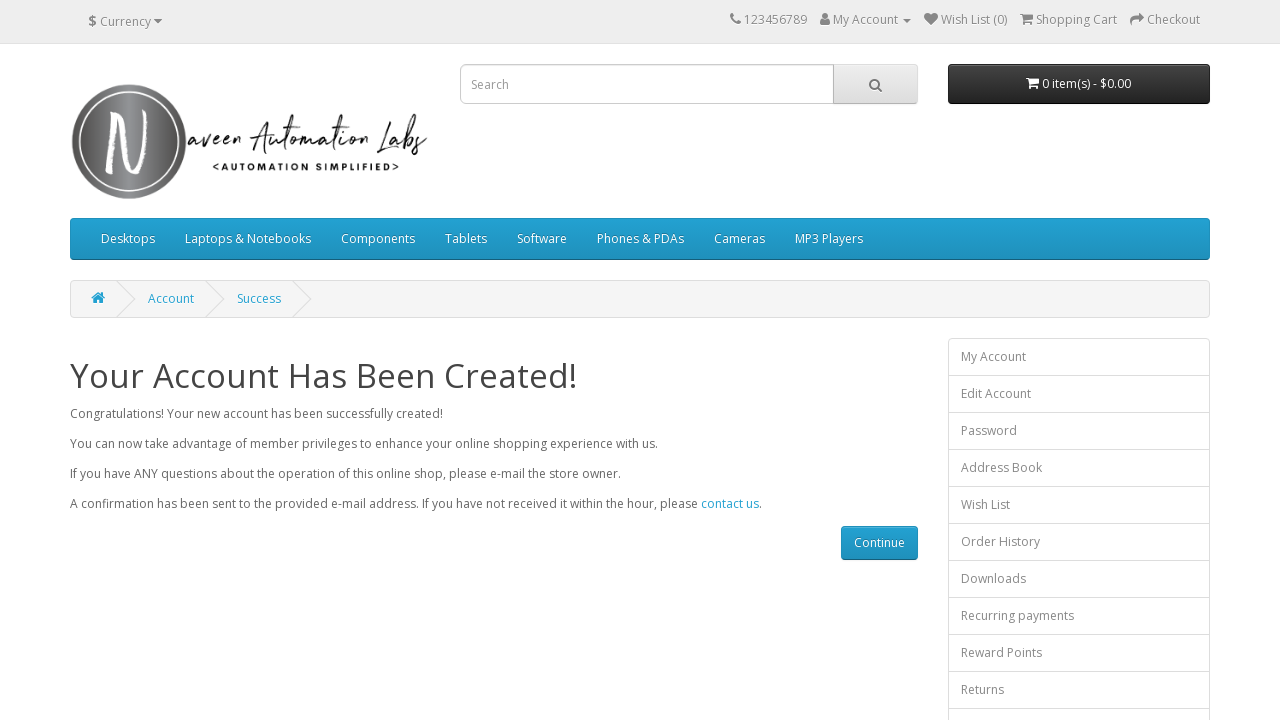

Account creation success message appeared
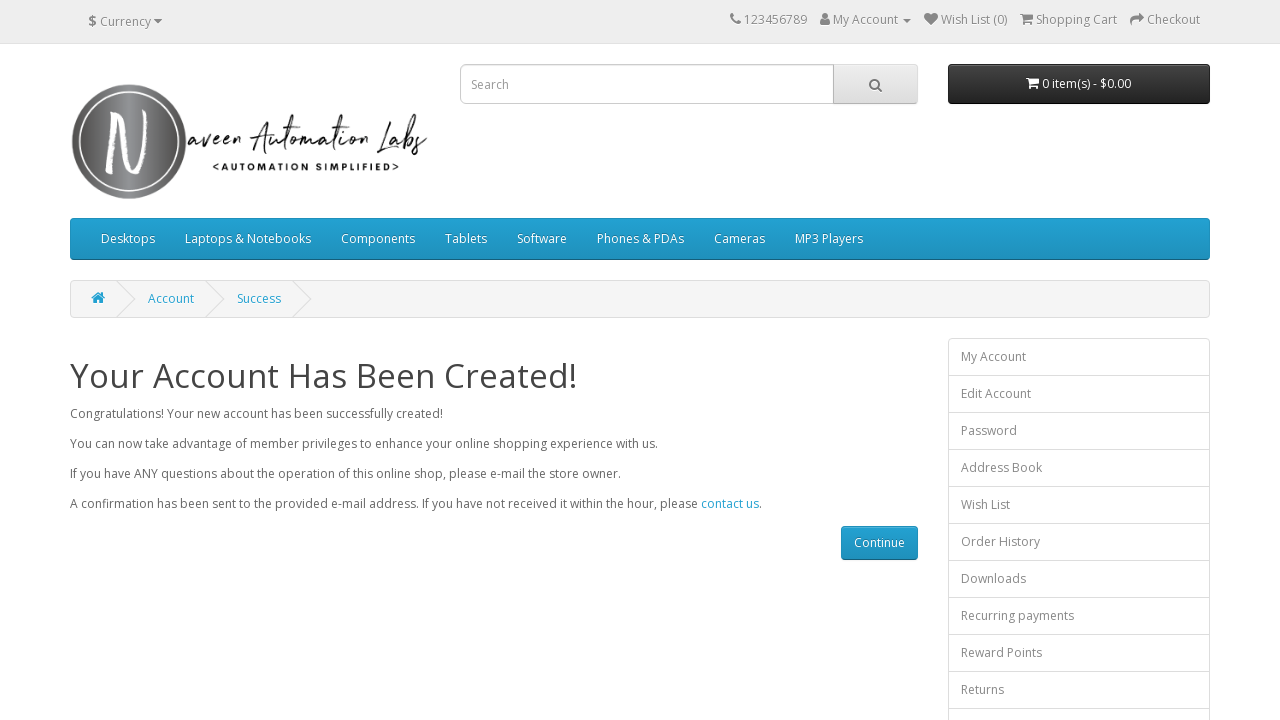

Clicked logout link at (1079, 361) on xpath=//div[@class='list-group']//a[text()='Logout']
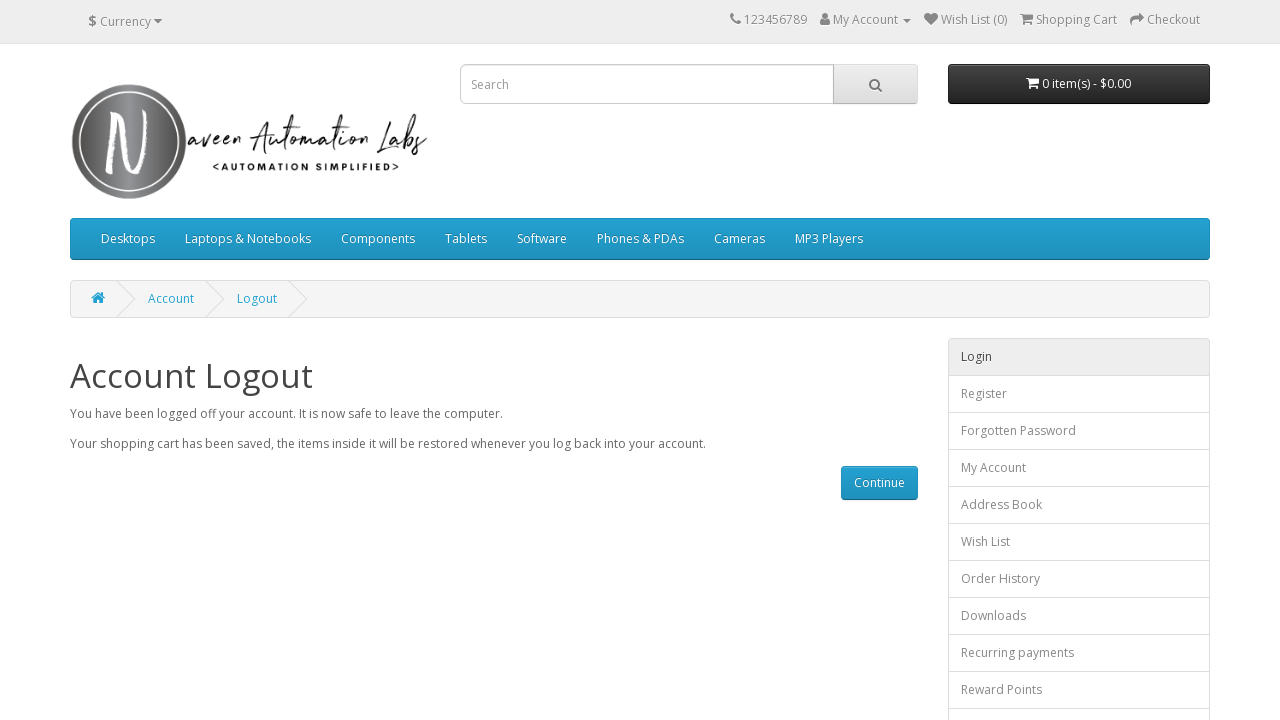

Account logout confirmation page loaded
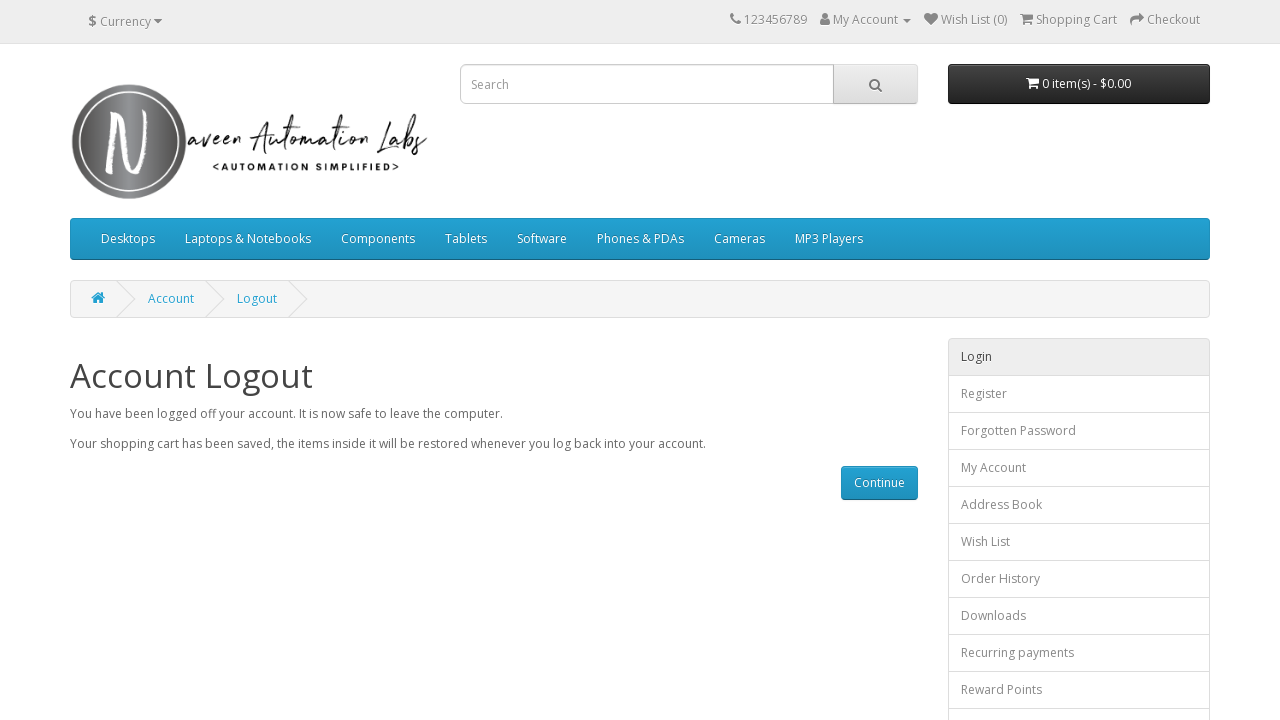

Clicked register link to navigate to registration page at (1079, 394) on xpath=//div[@class='list-group']//a[text()='Register']
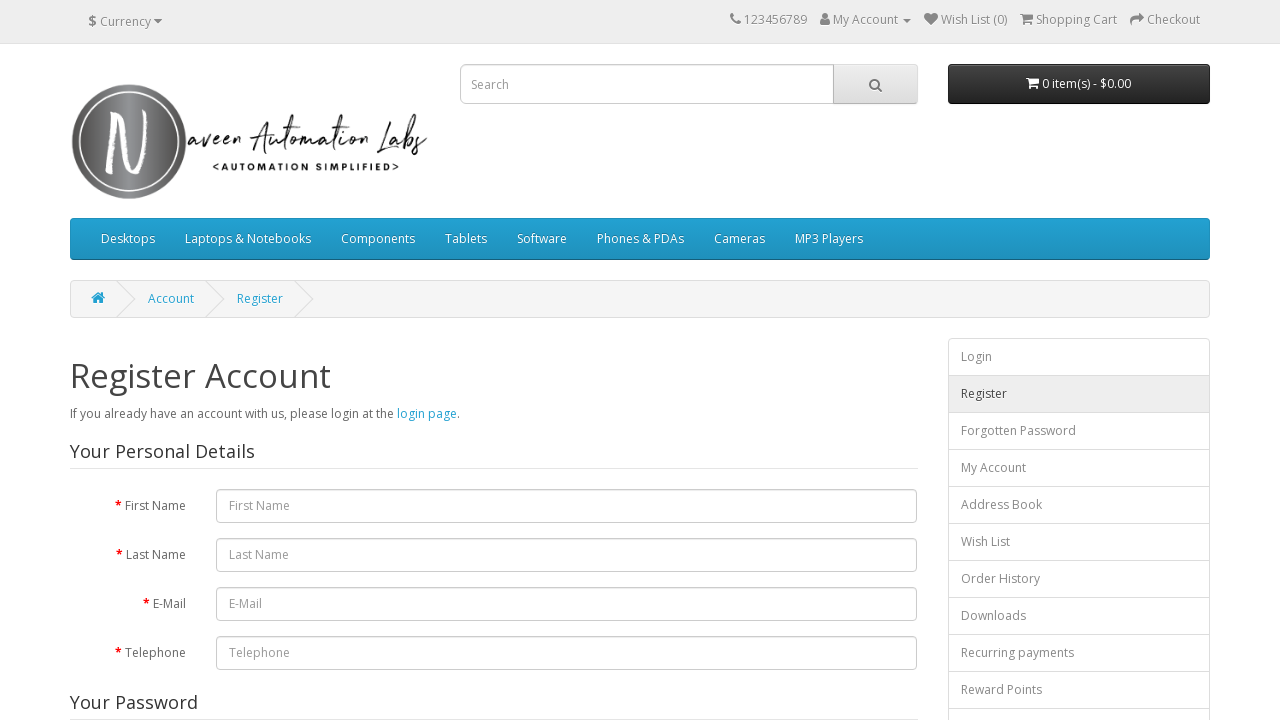

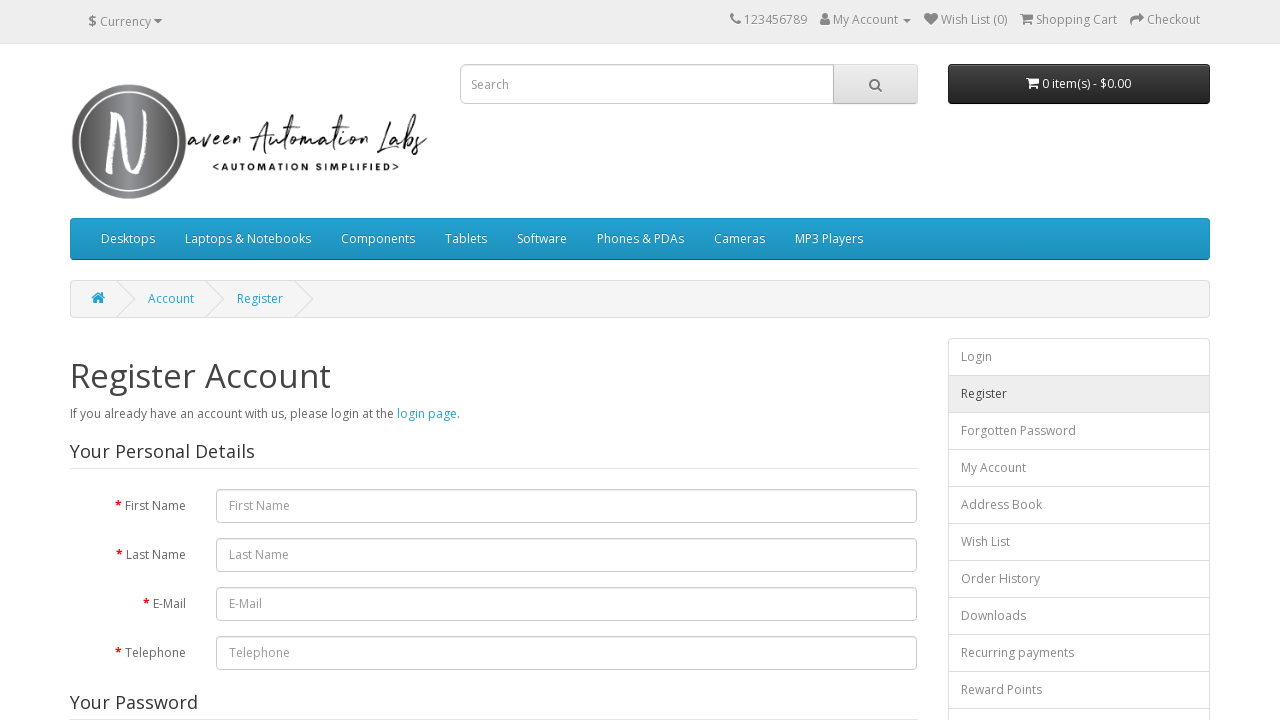